Tests various browser automation capabilities including navigation, clicking elements, entering text, handling JavaScript alerts, and navigating between pages on The Internet test site.

Starting URL: https://the-internet.herokuapp.com/

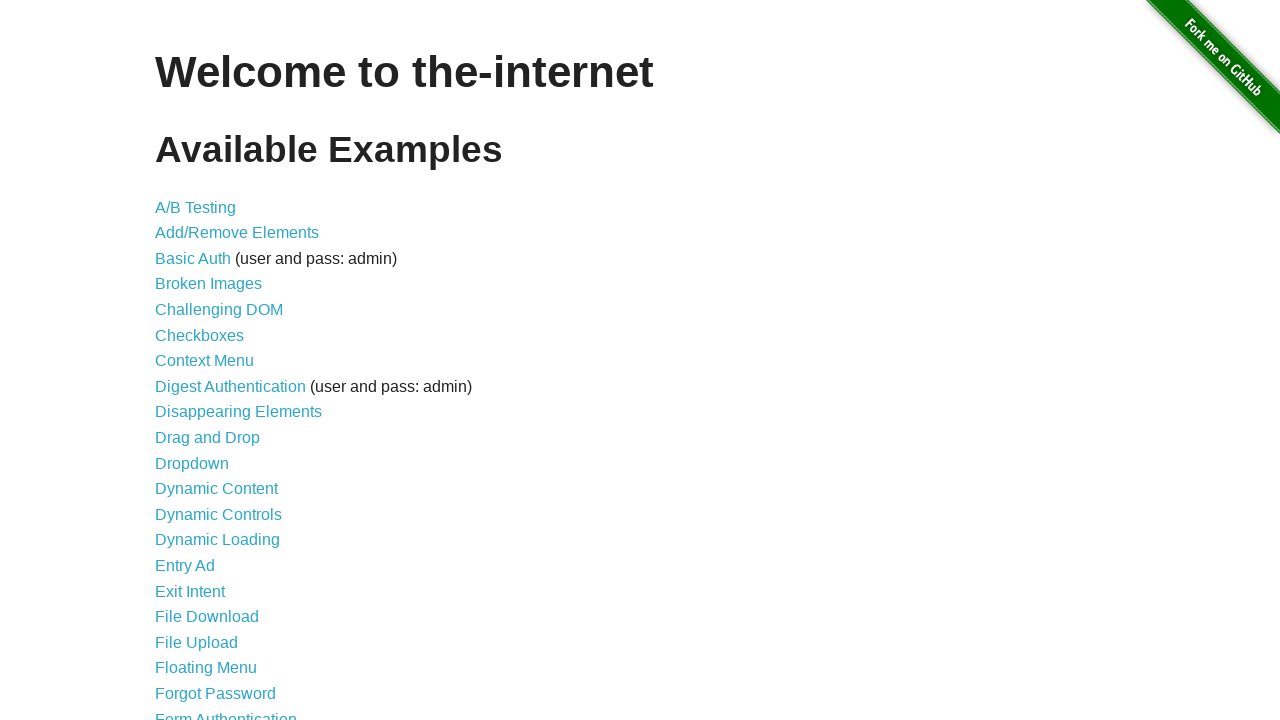

Reloaded the page
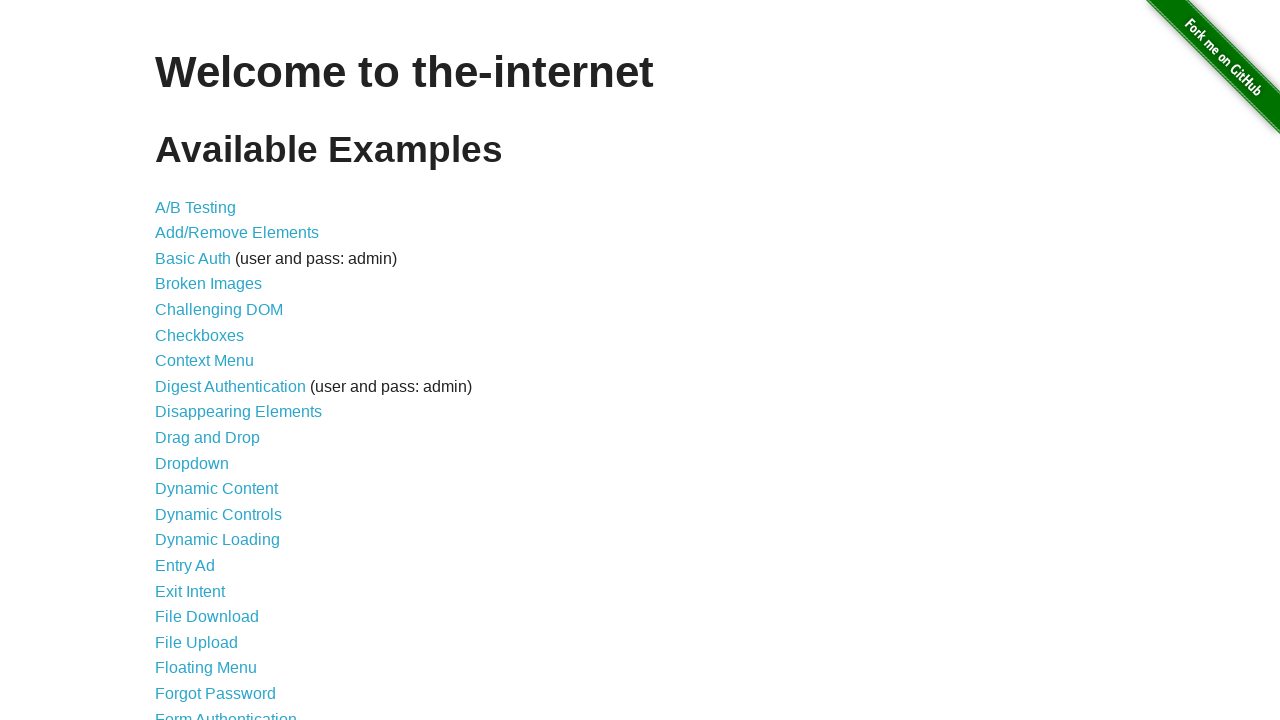

Set viewport size to 1920x1080
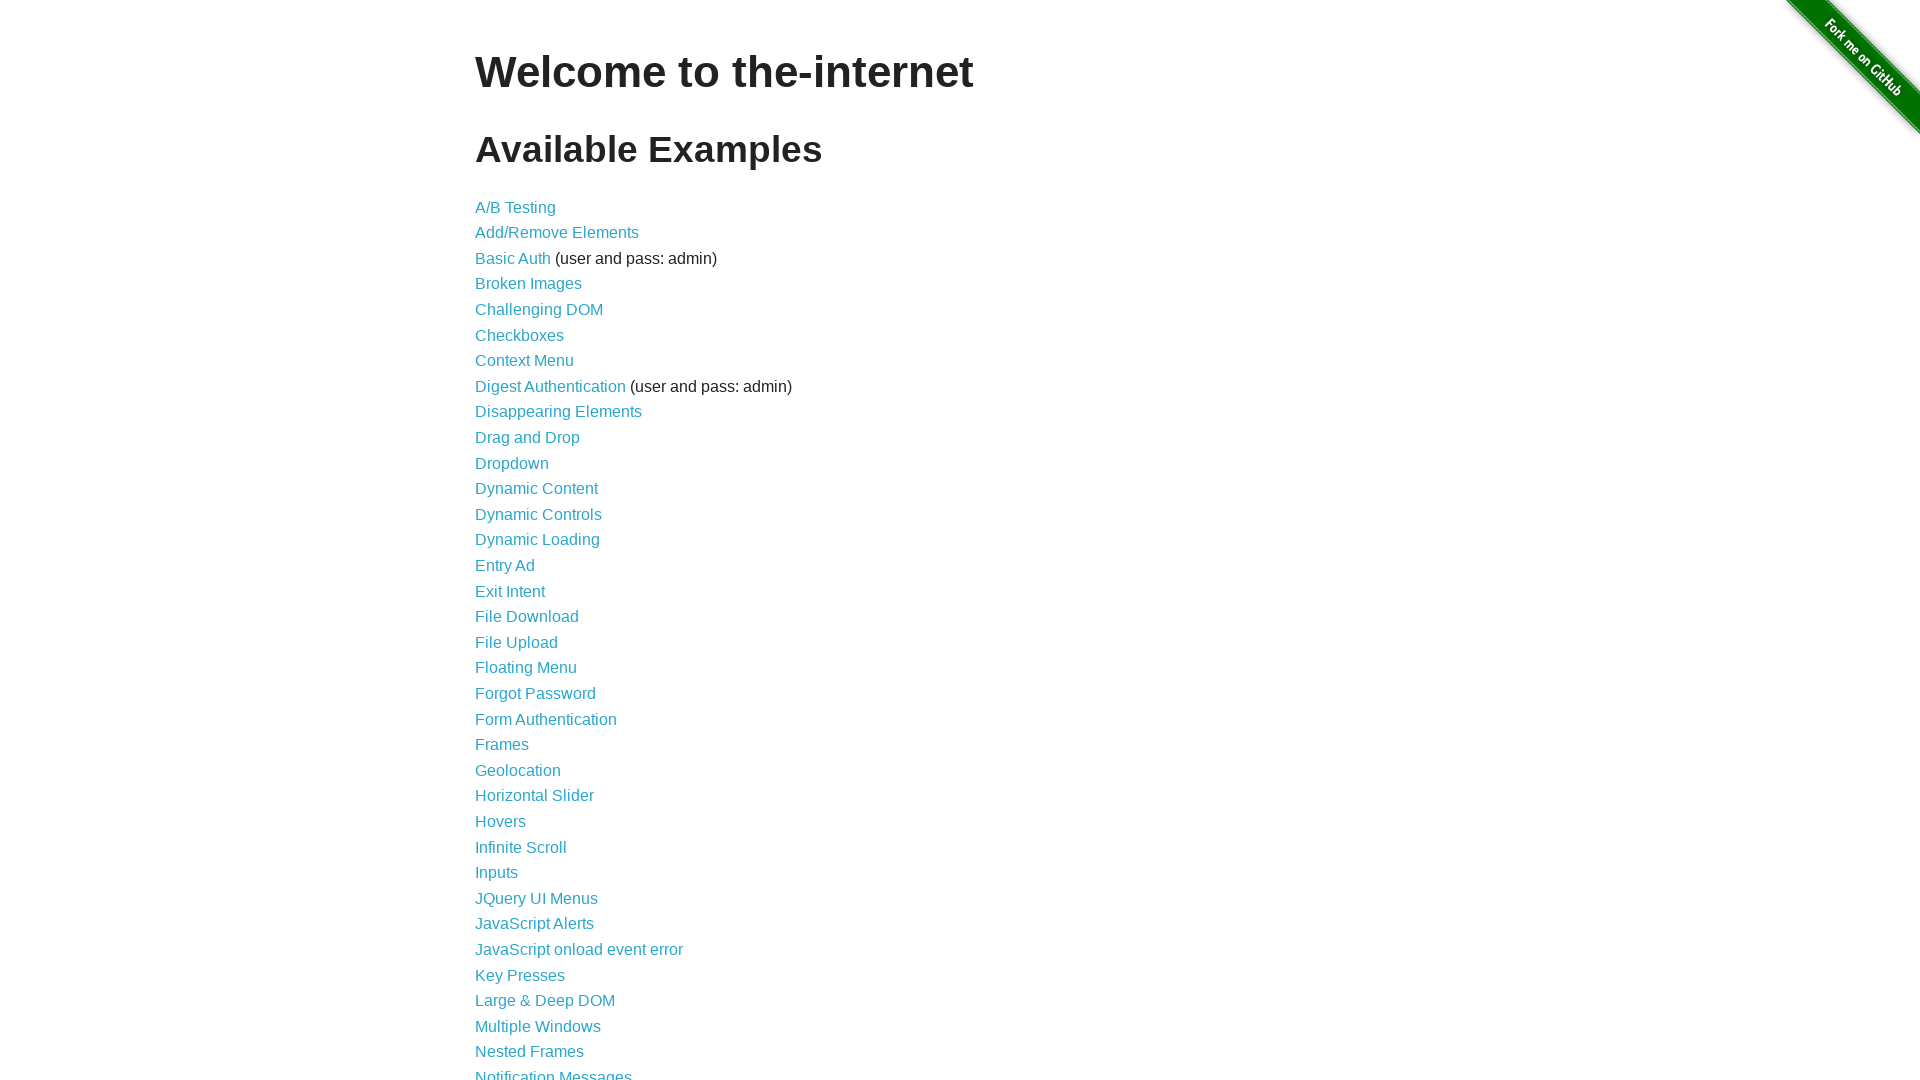

Executed JavaScript code (a=2)
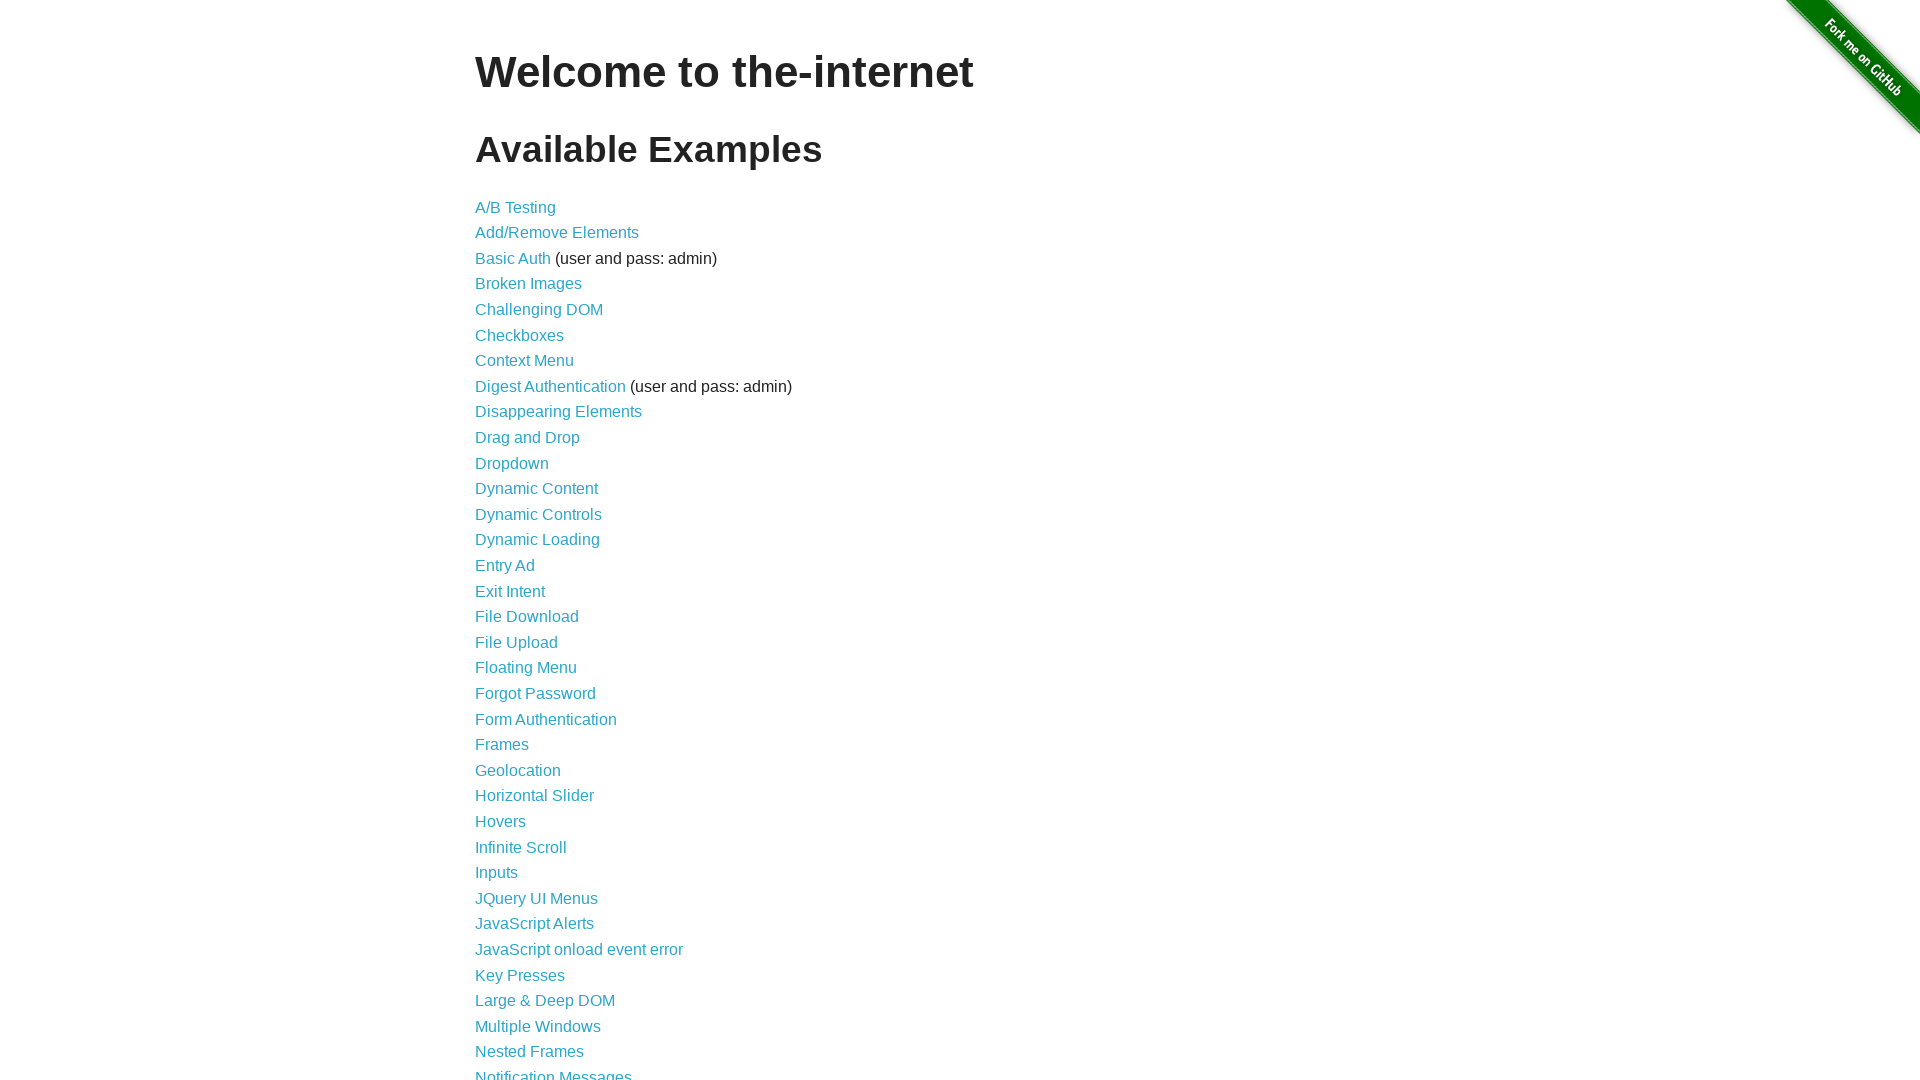

Waited for Inputs link to become visible
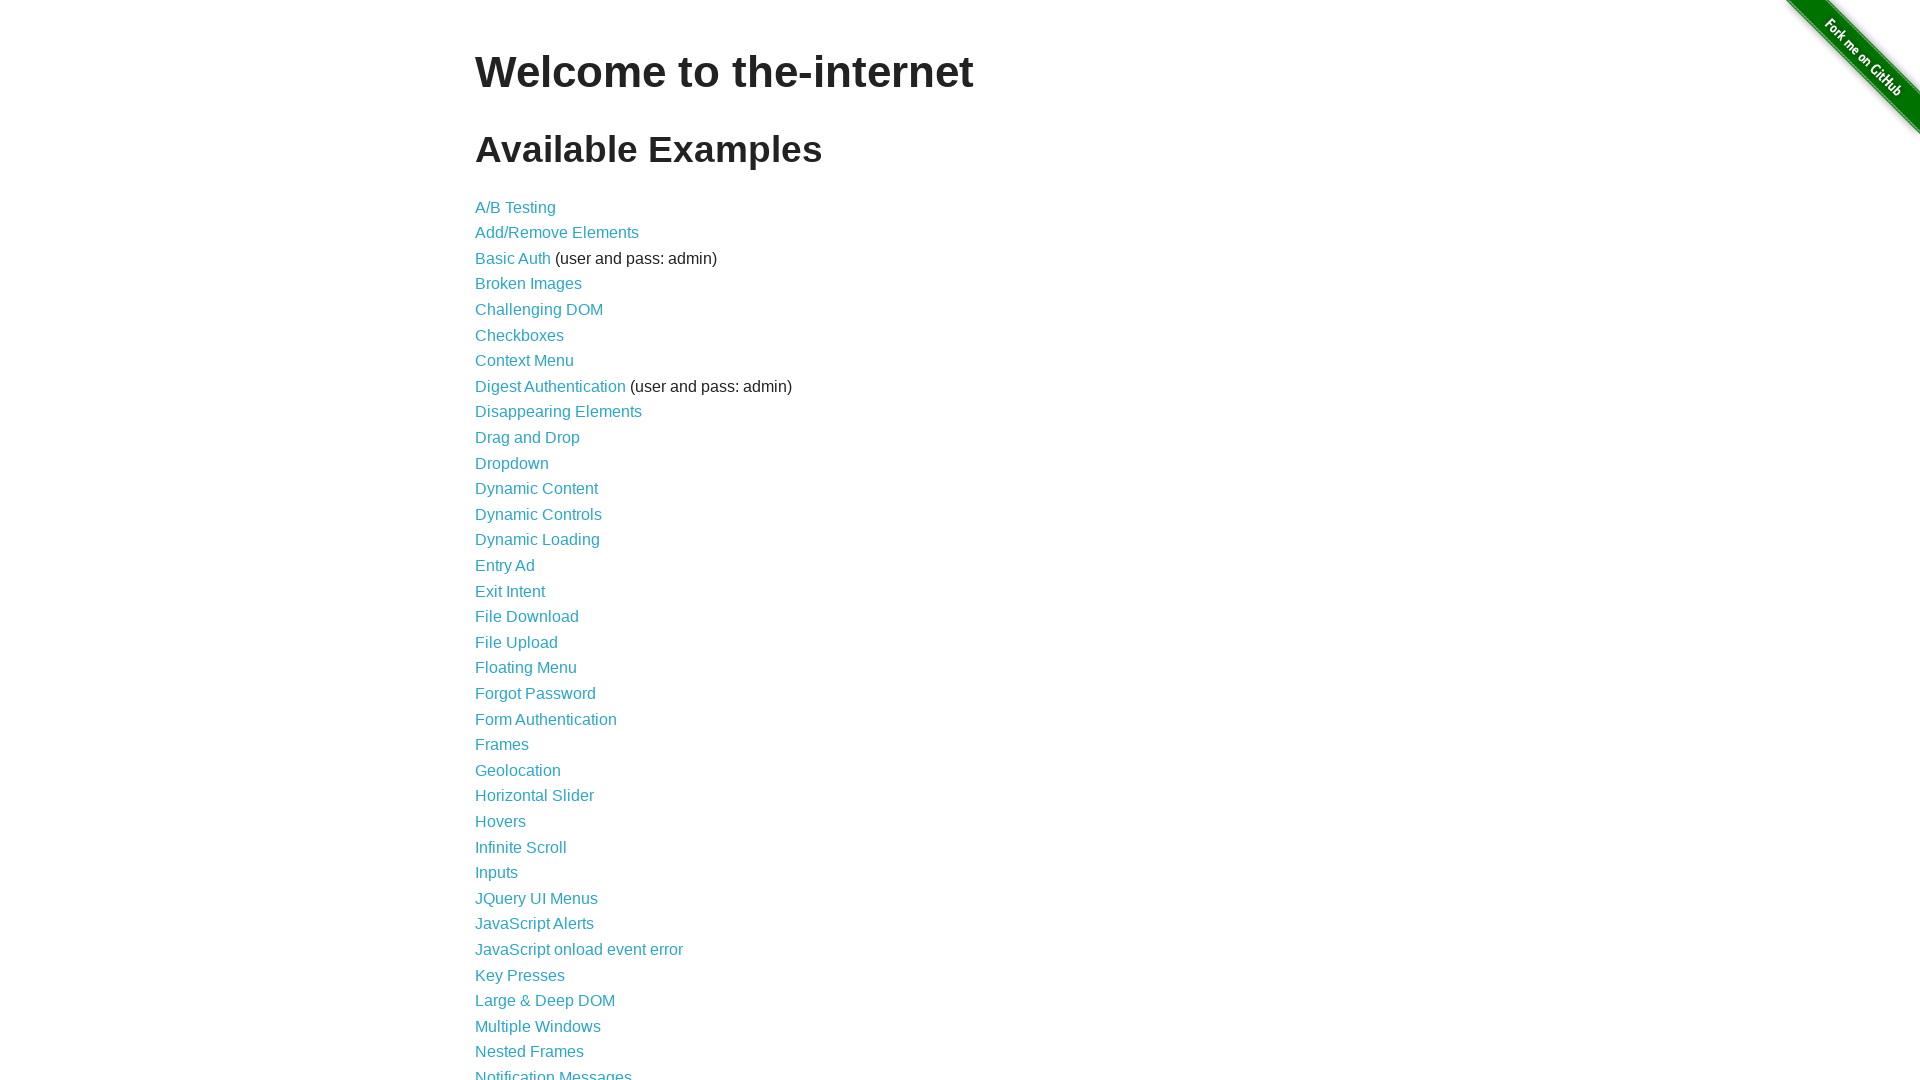

Clicked the Inputs link at (496, 873) on xpath=//*[contains(text(),'Inputs')]
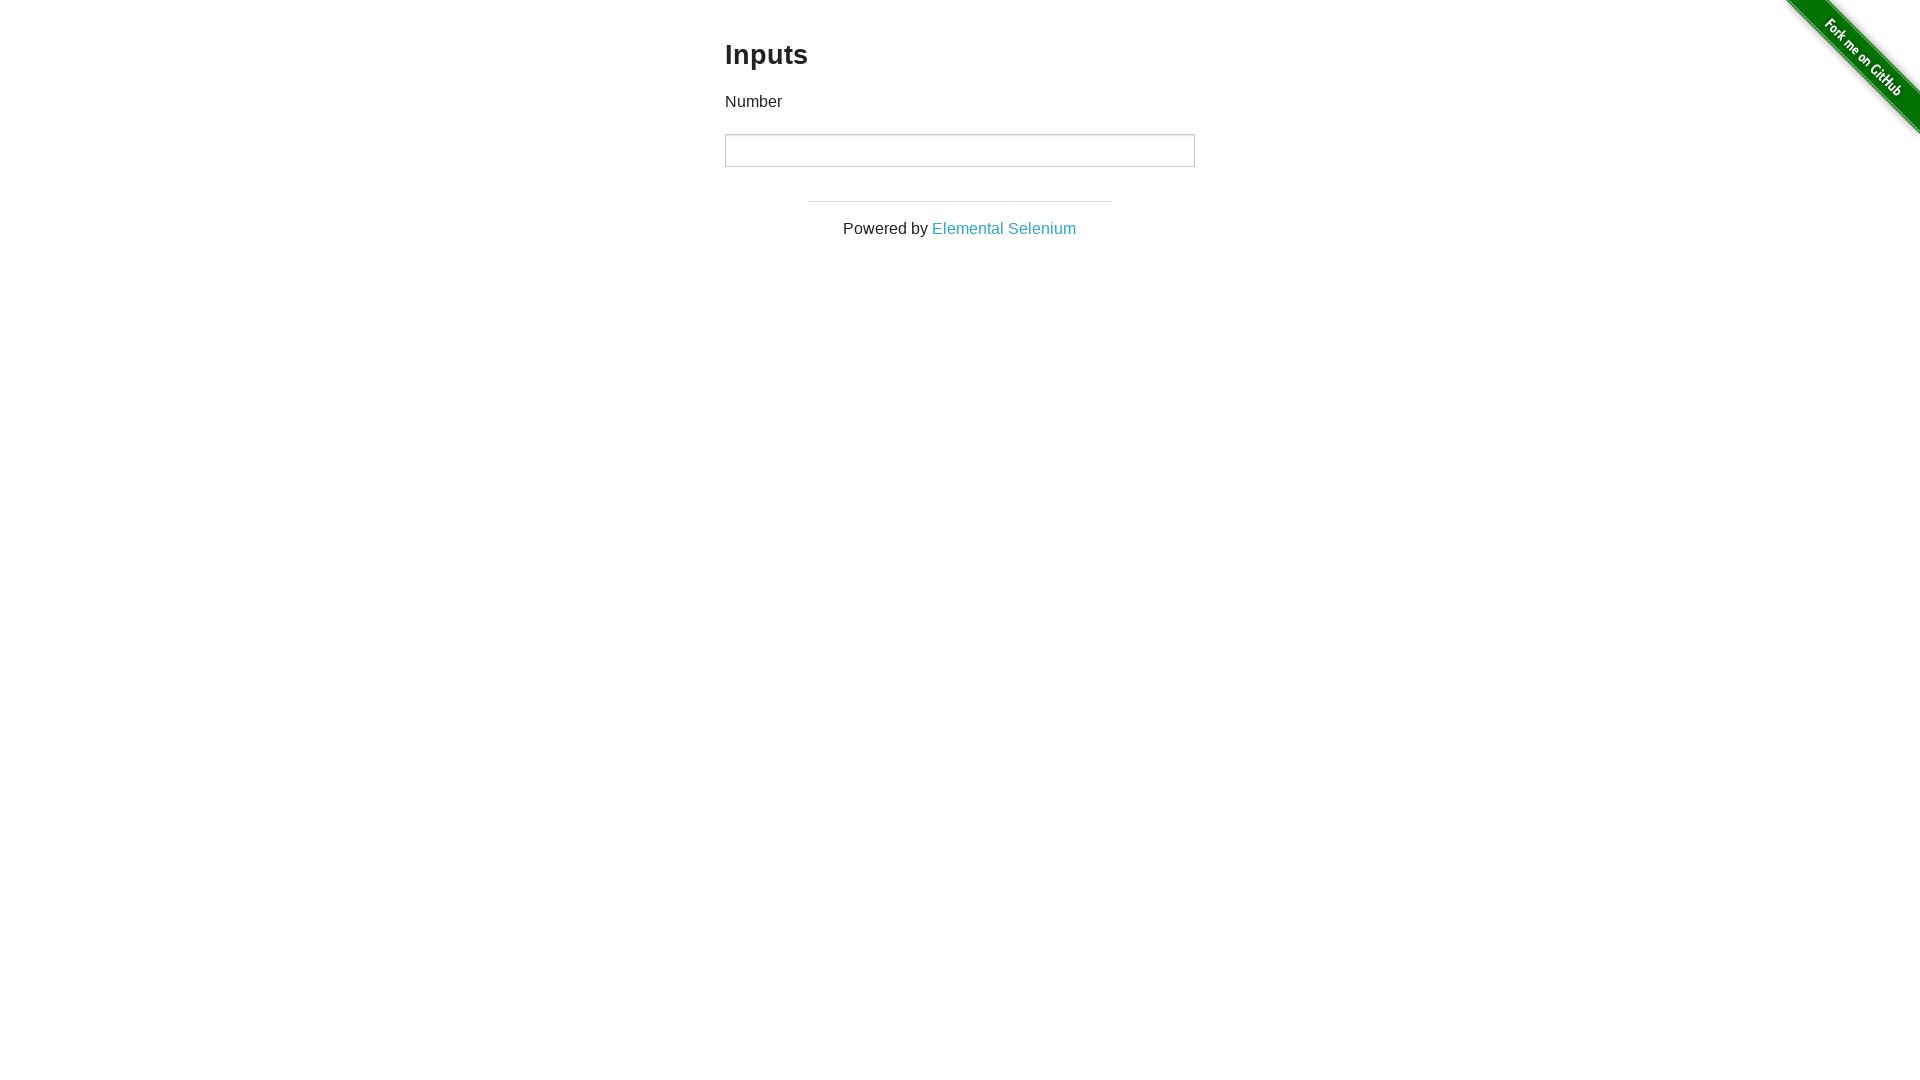

Waited for Inputs link to disappear (navigated to Inputs page)
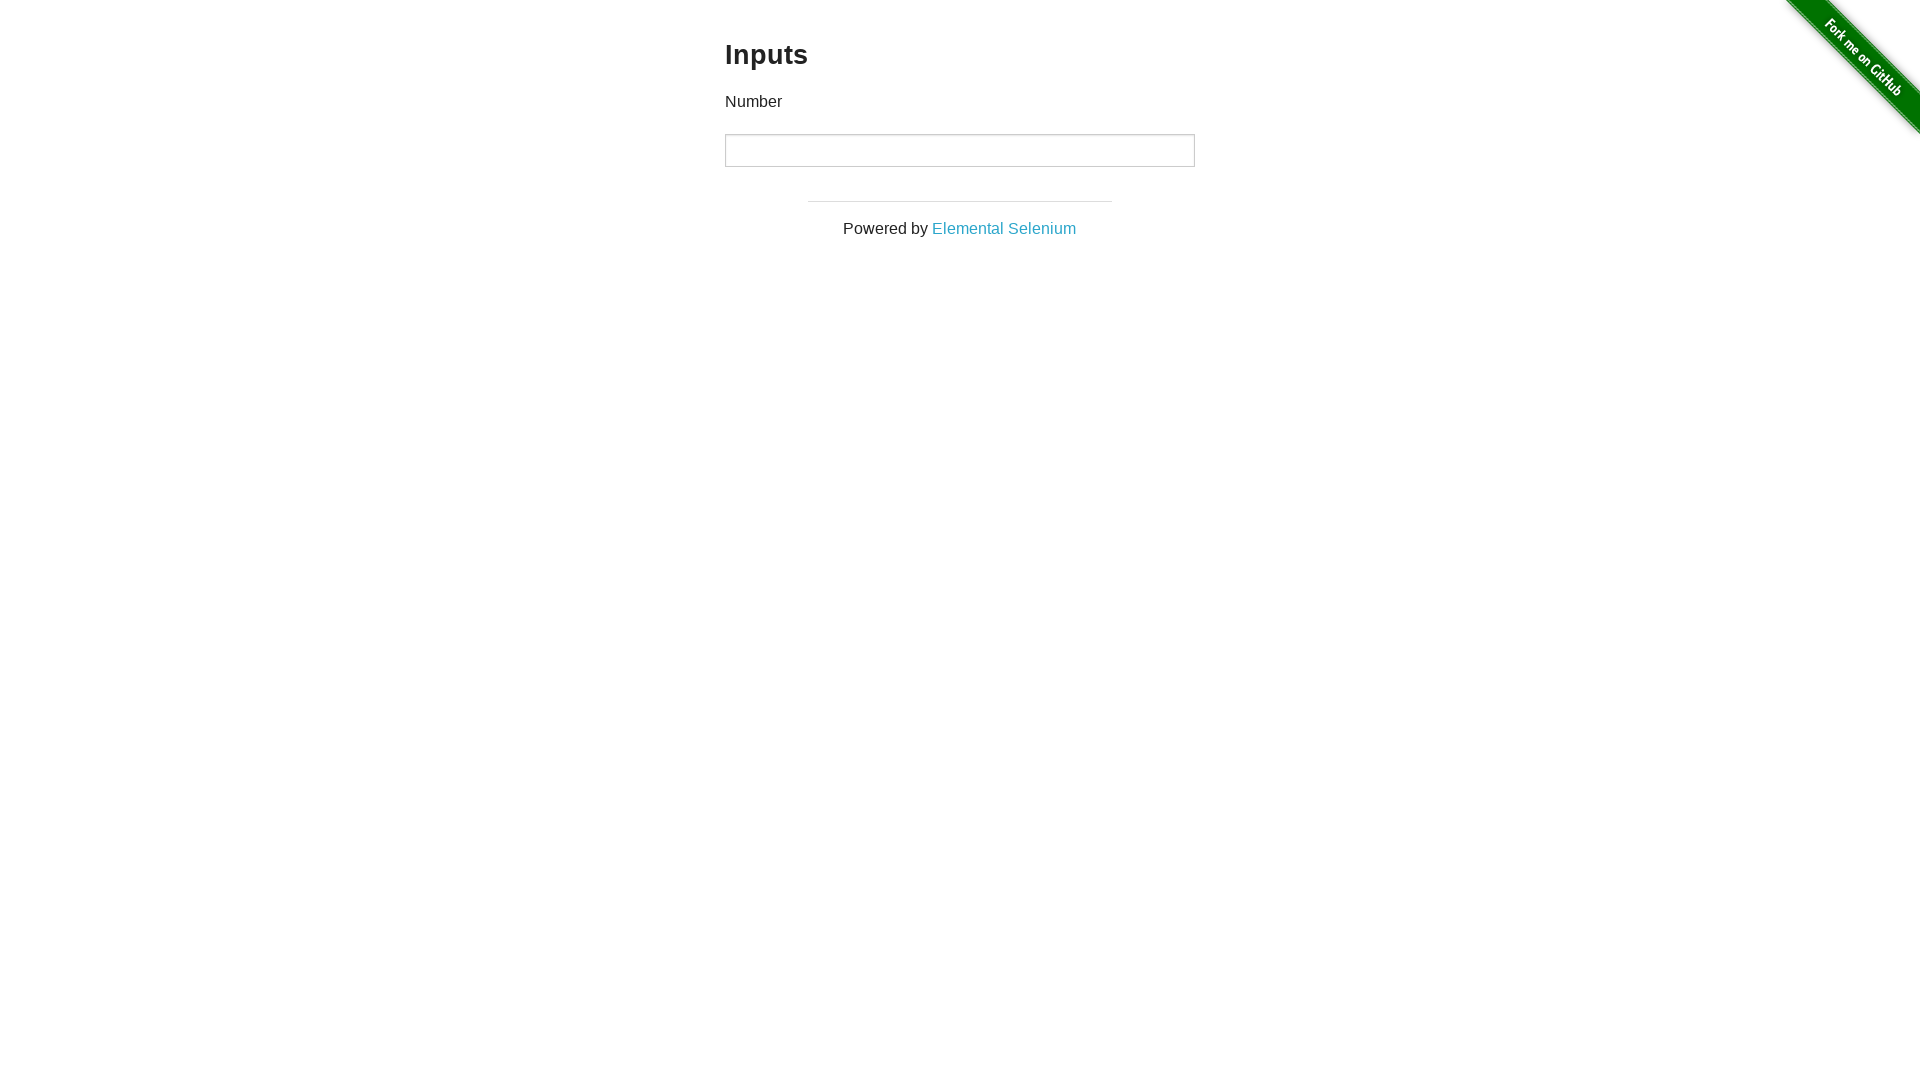

Filled number input field with '123' on input[type='number']
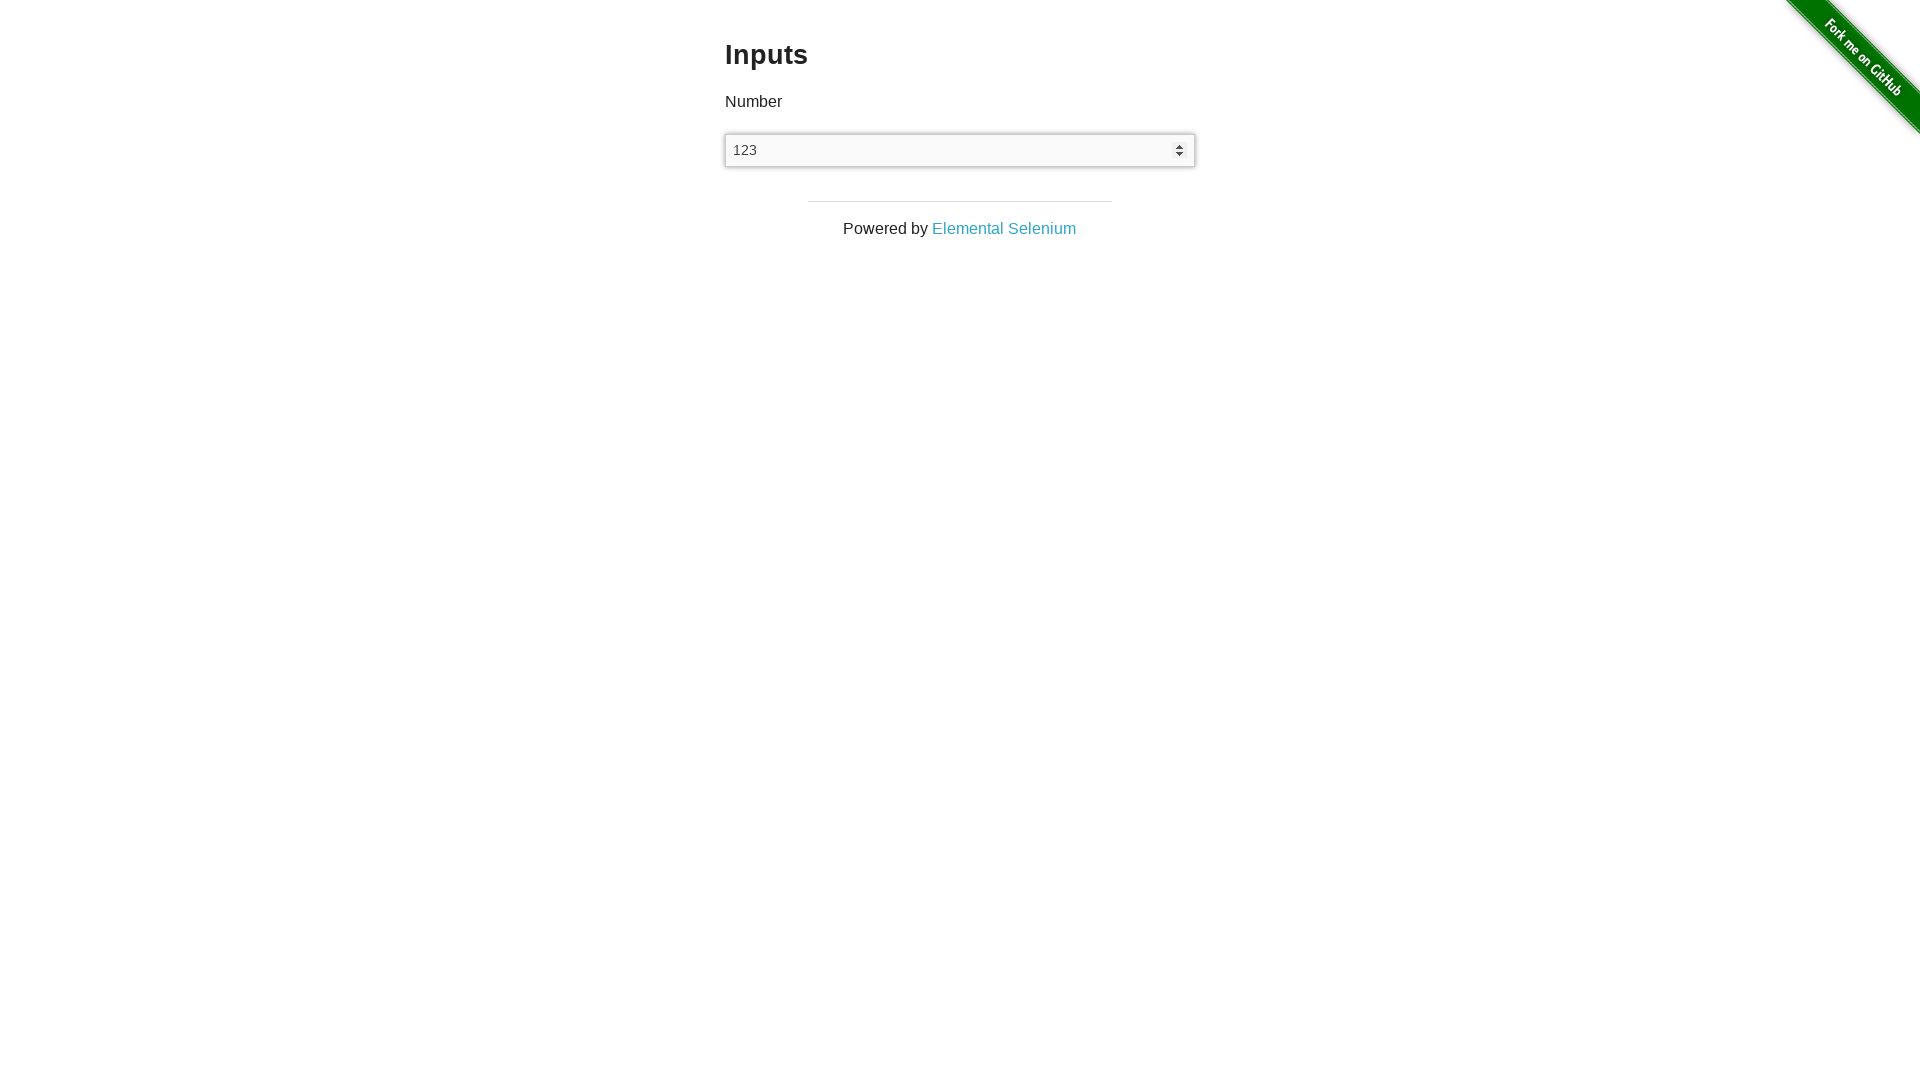

Navigated back to previous page
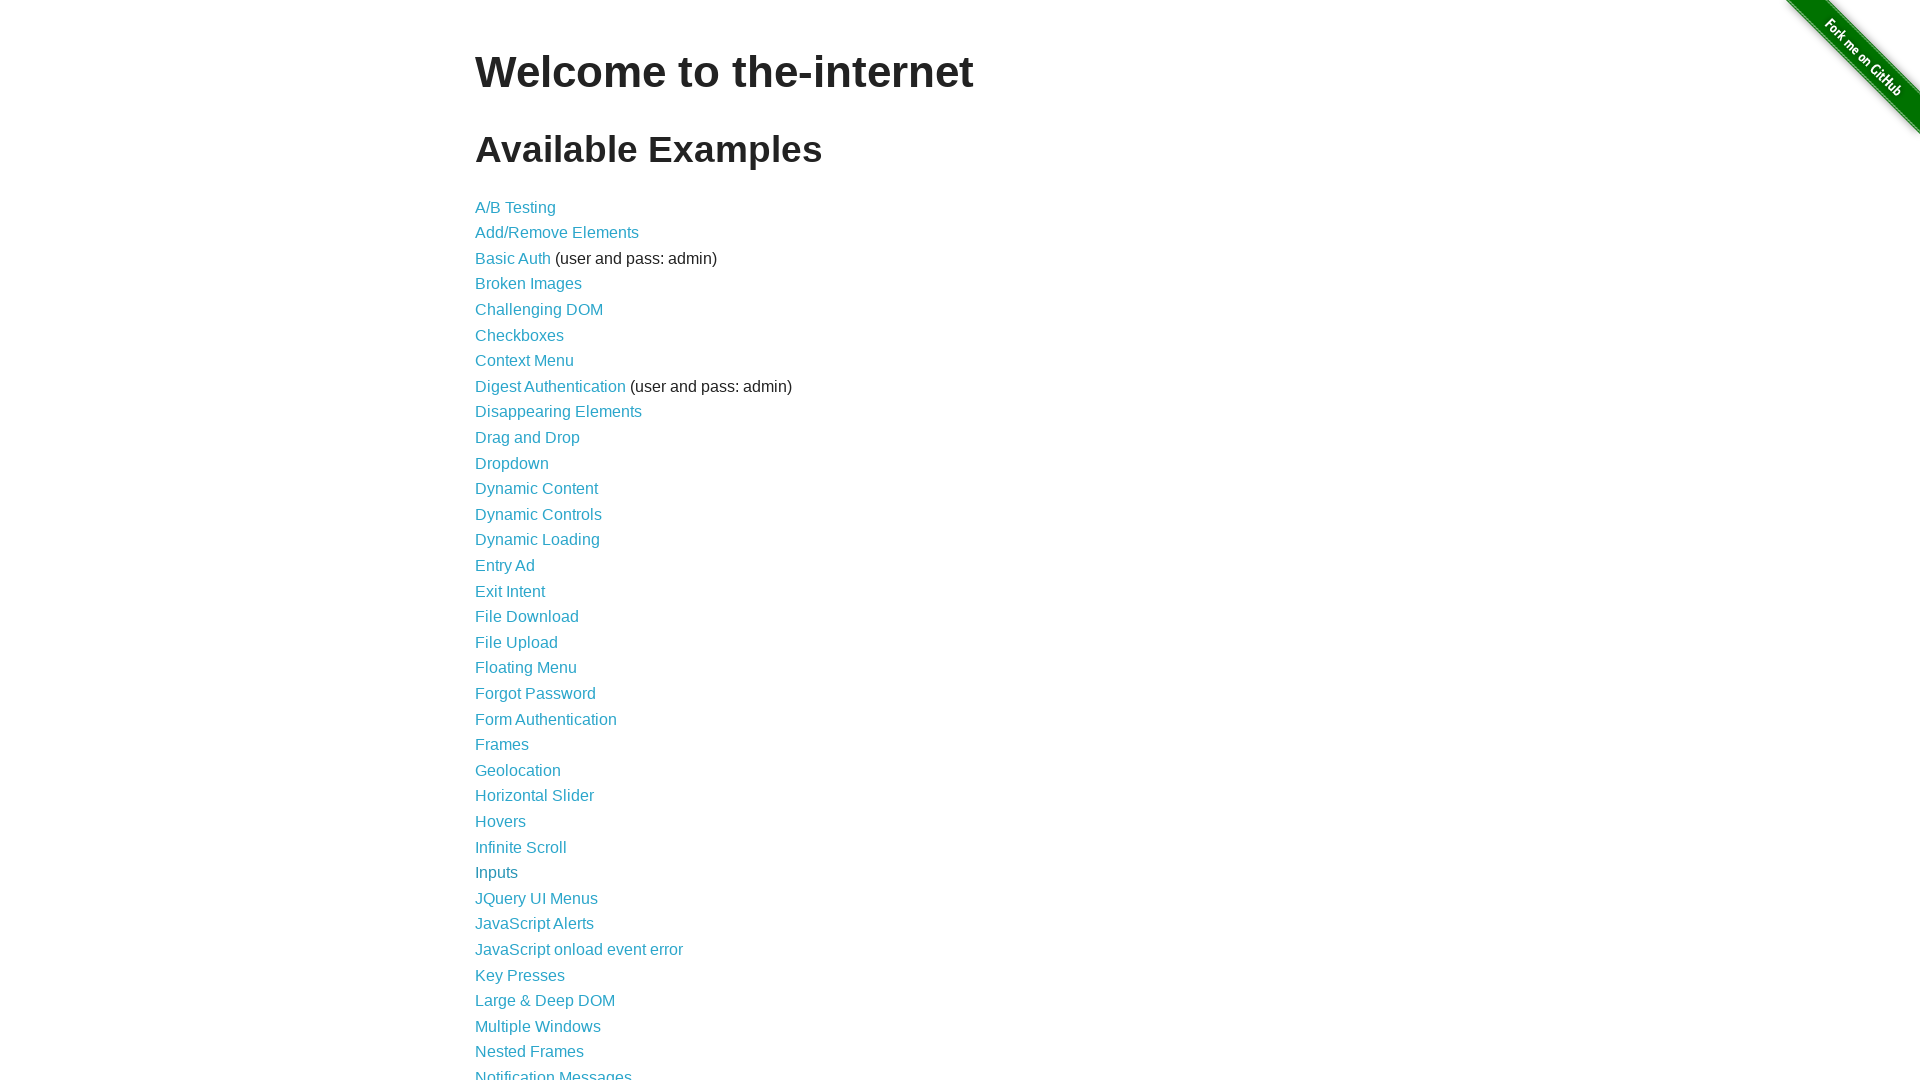

Located Sortable Data Tables link
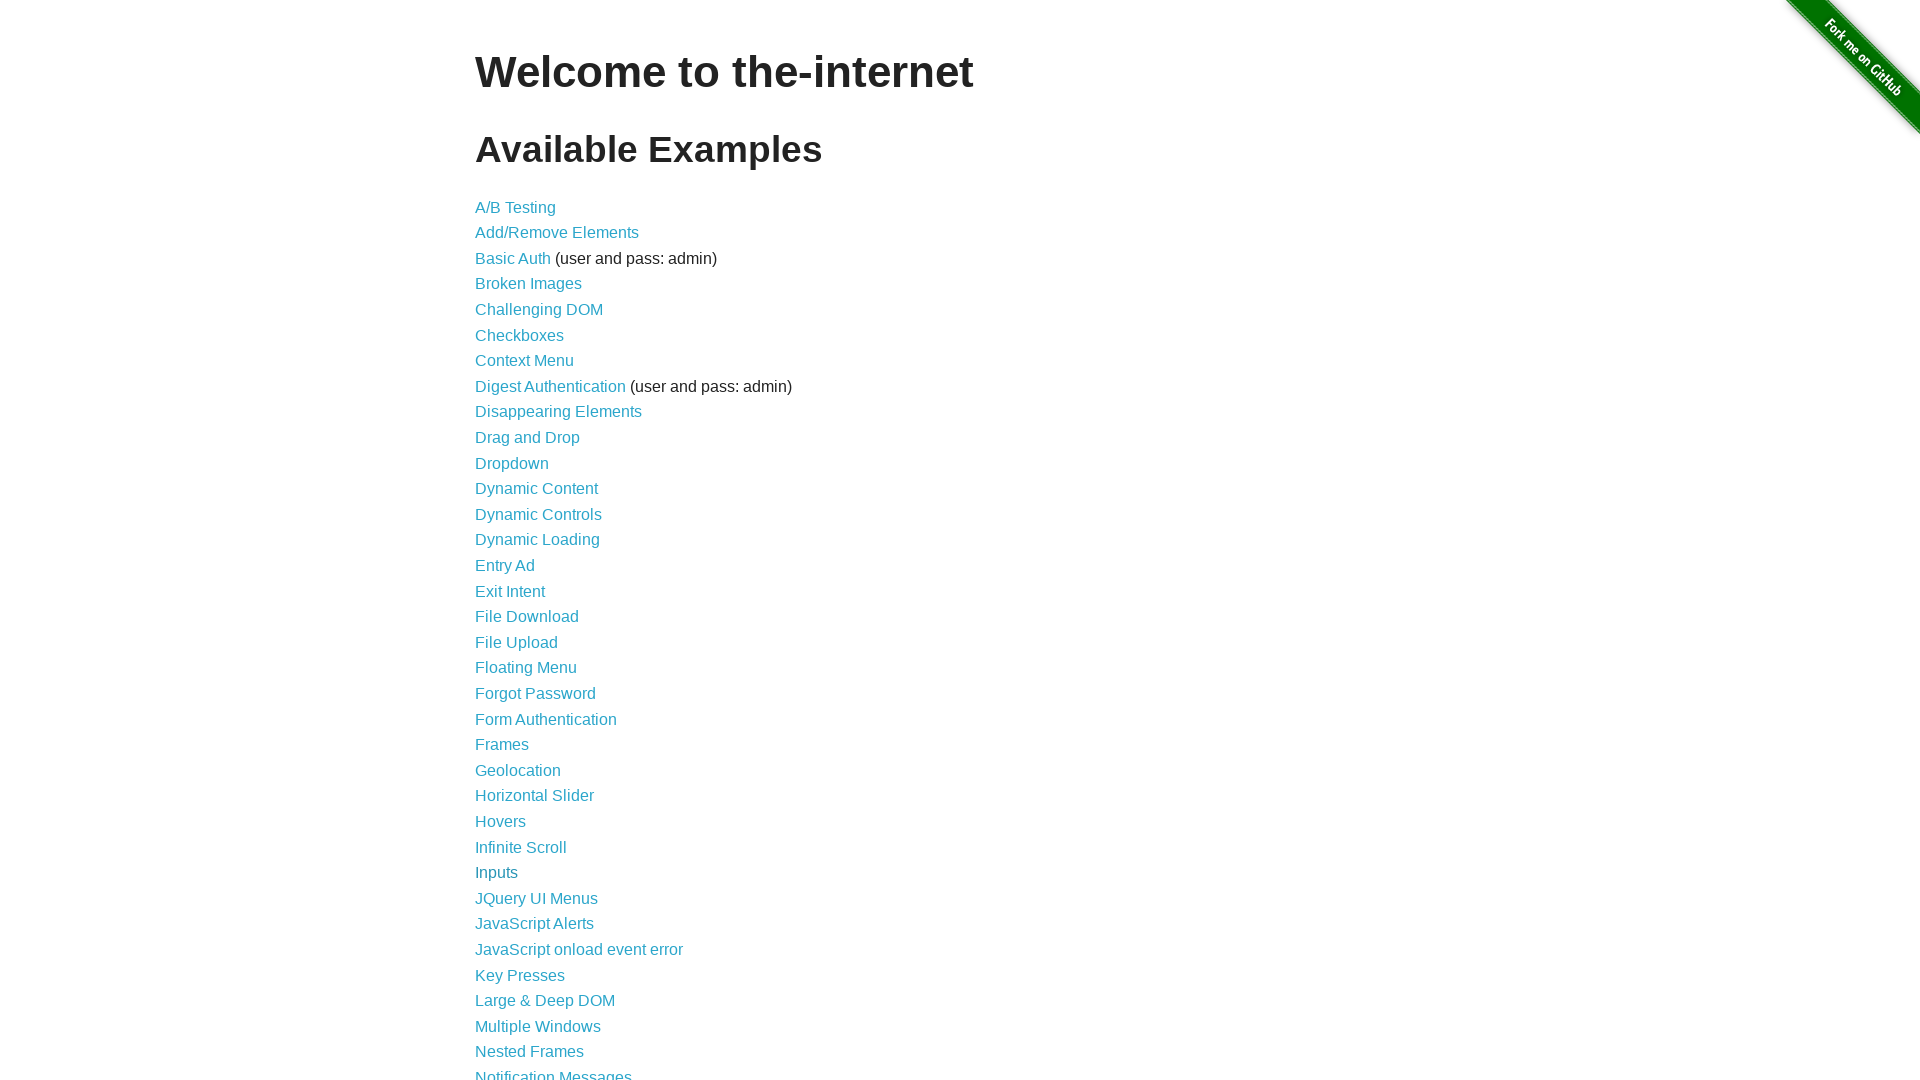

Scrolled Sortable Data Tables link into view
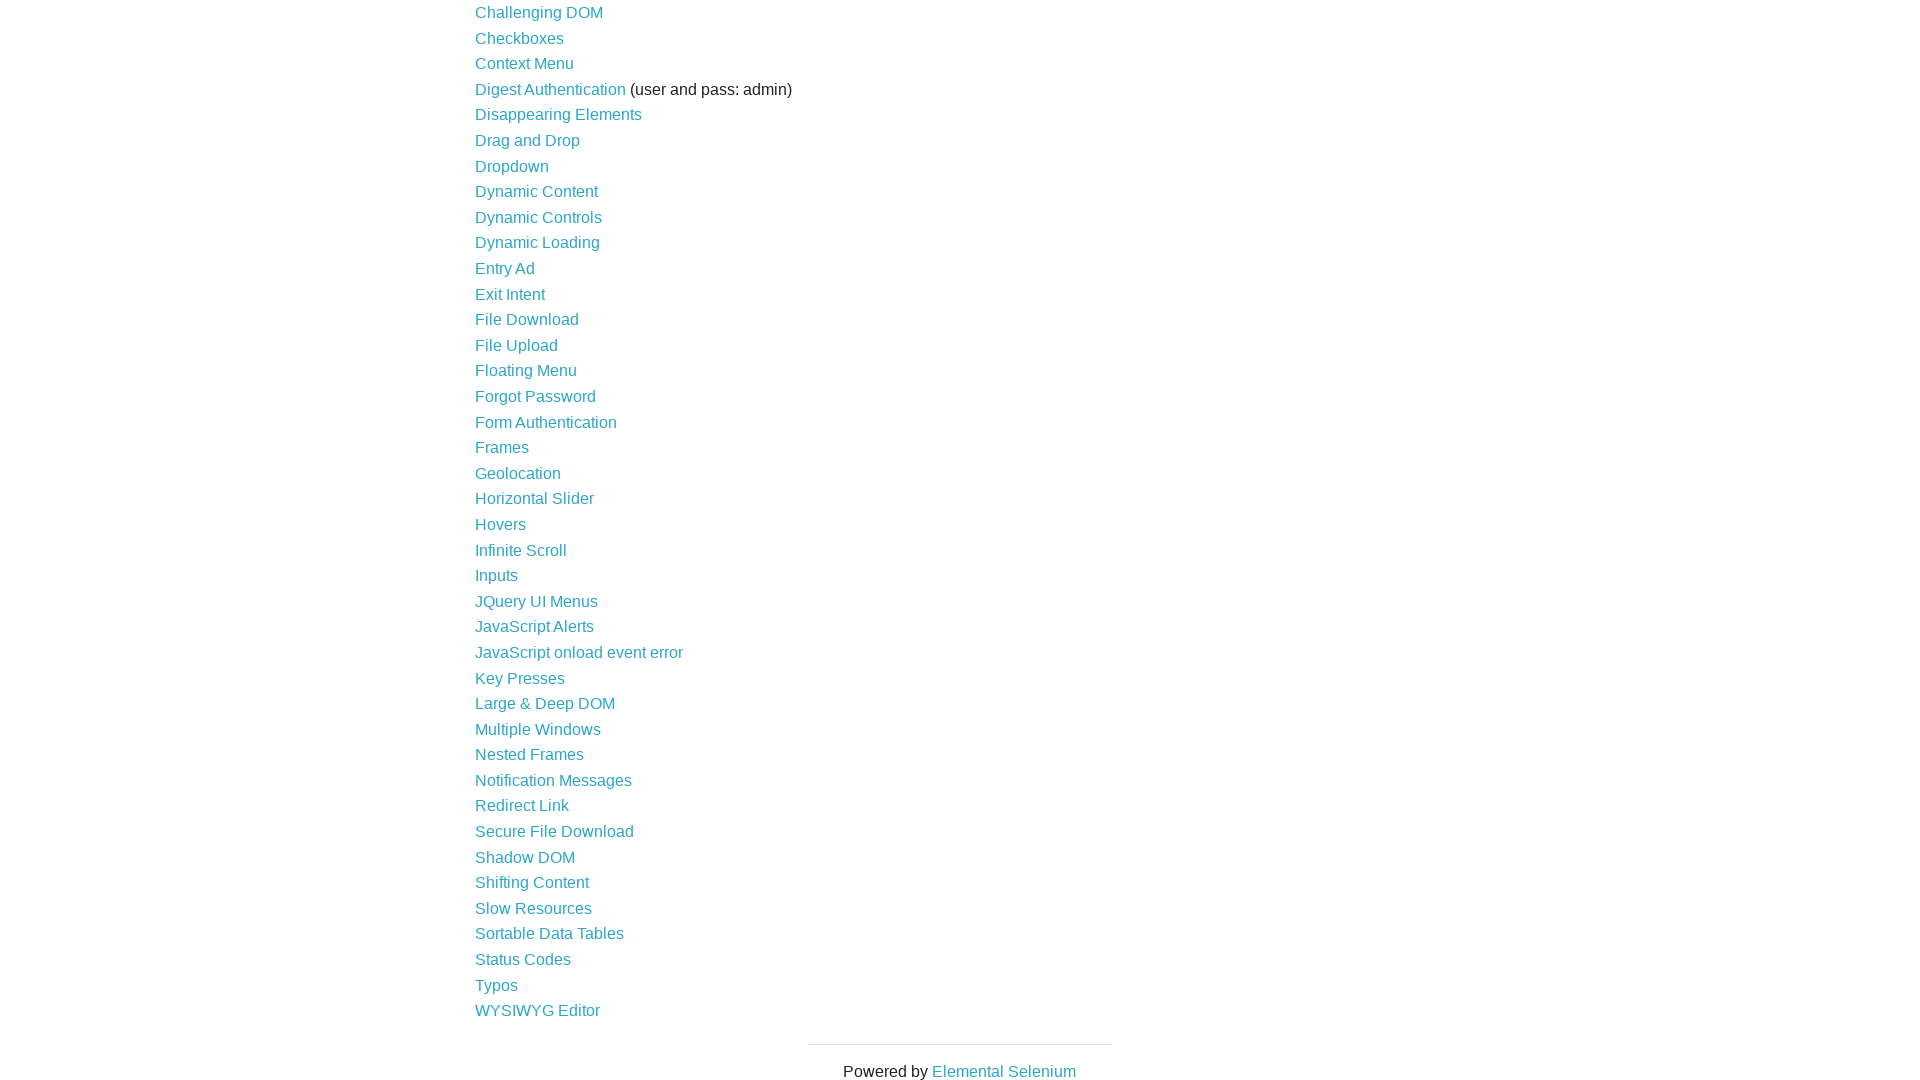

Clicked Sortable Data Tables link at (550, 934) on xpath=//*[contains(text(),'Sortable Data Tables')]
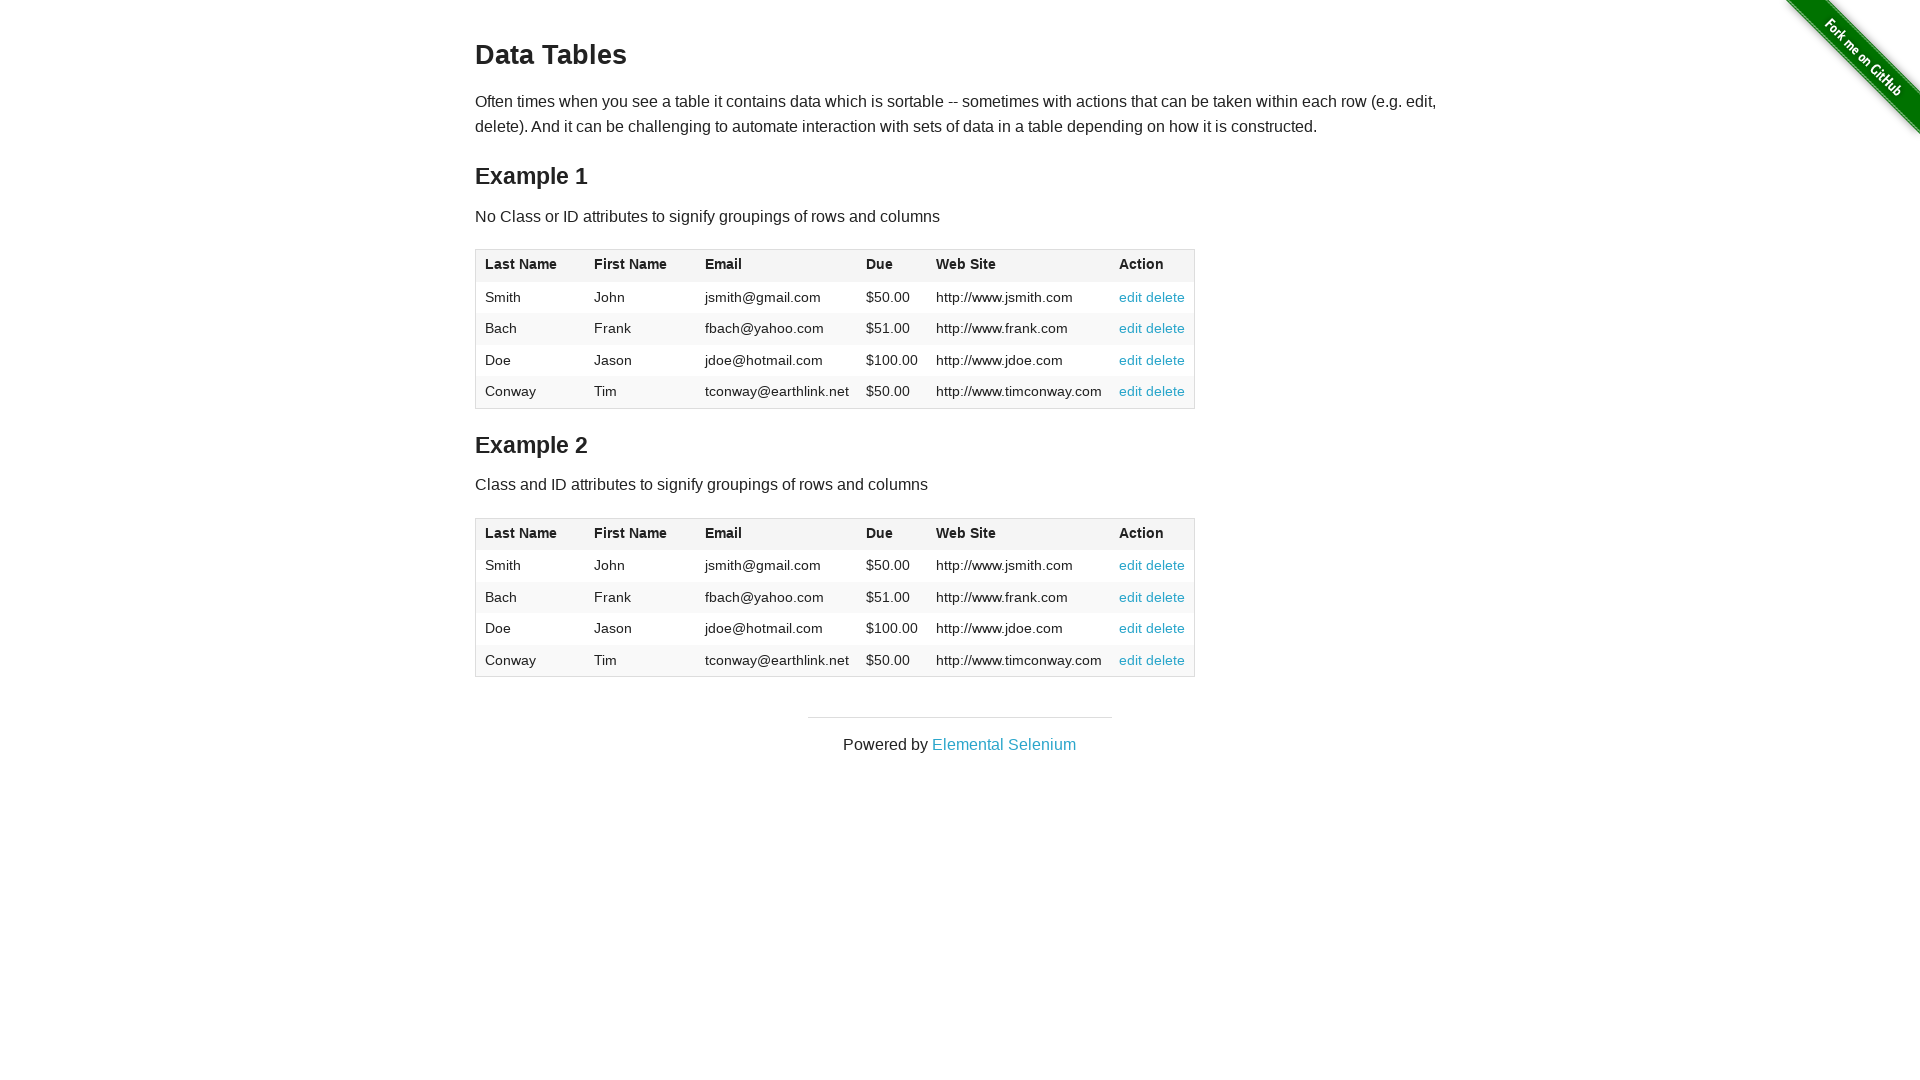

Clicked table row containing 'Frank' at (835, 329) on xpath=//td[contains(text(),'Frank')]/..
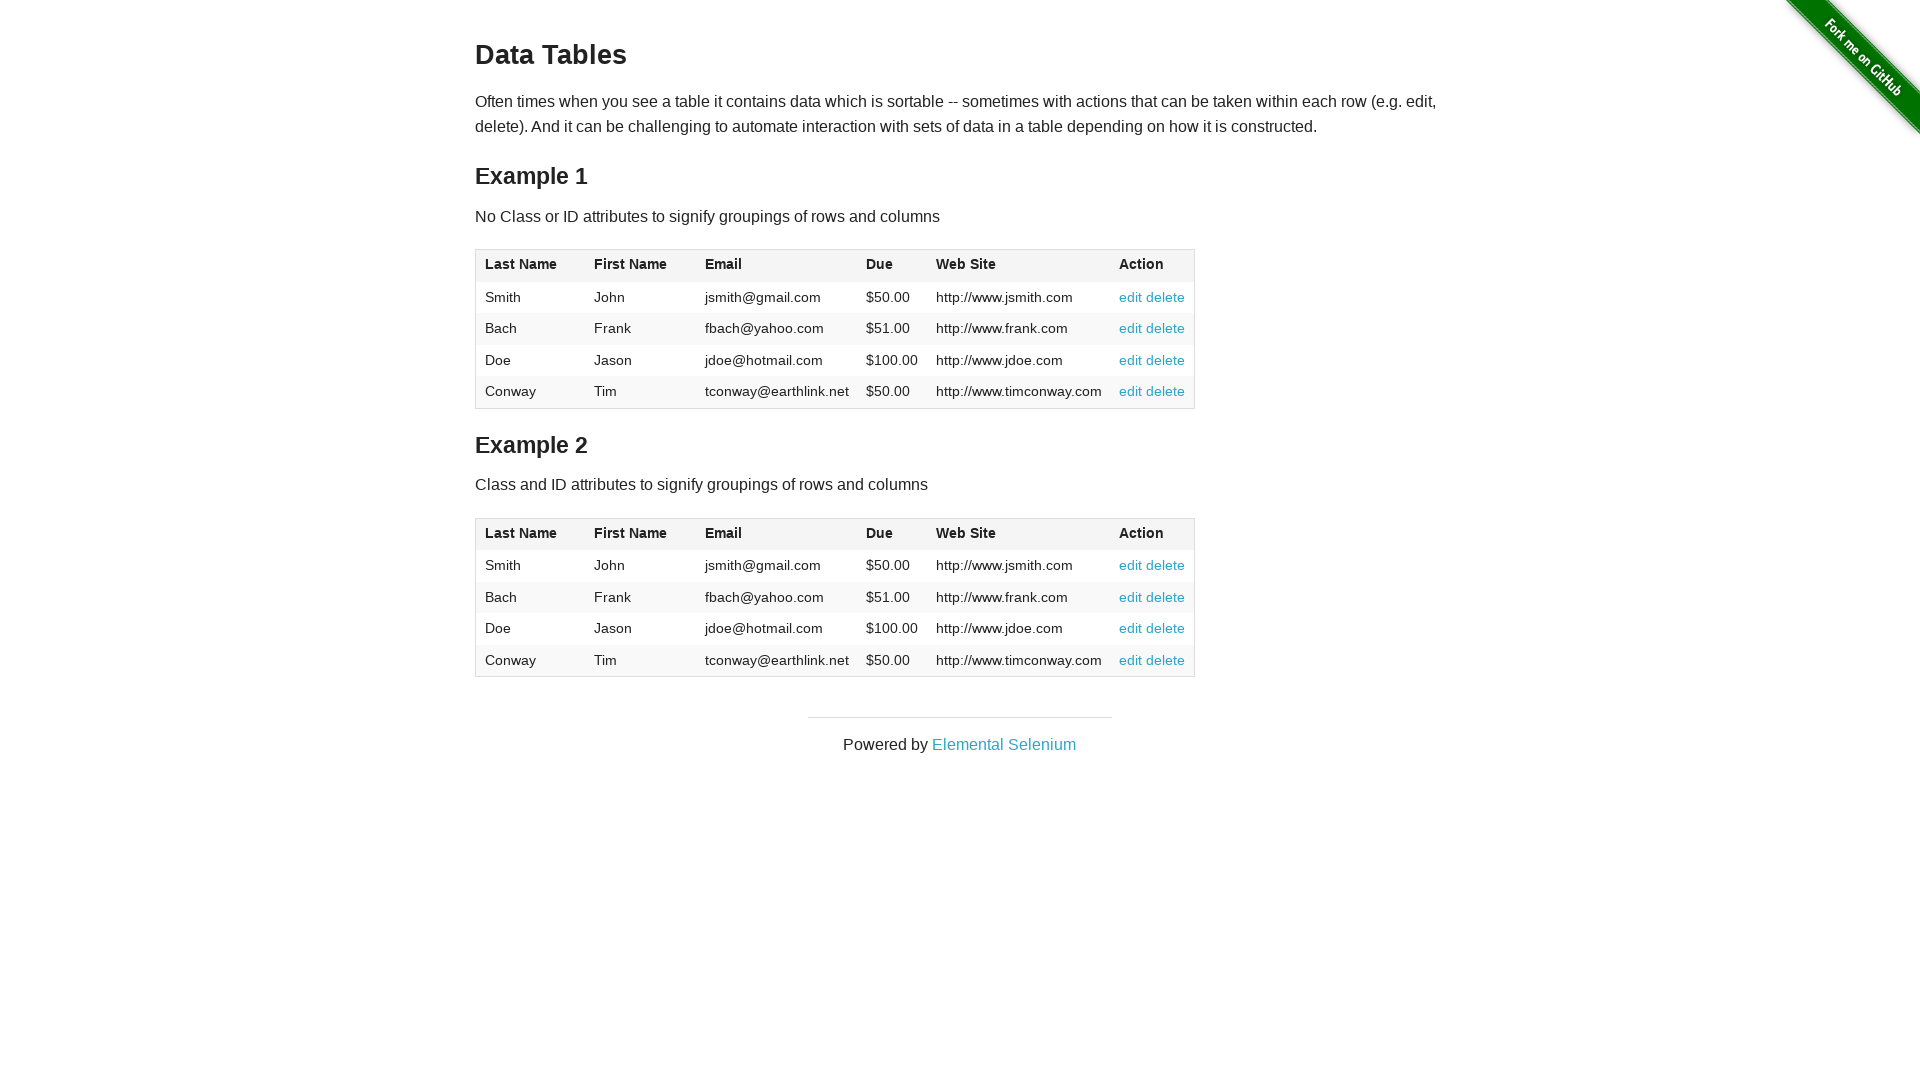

Verified table is displayed
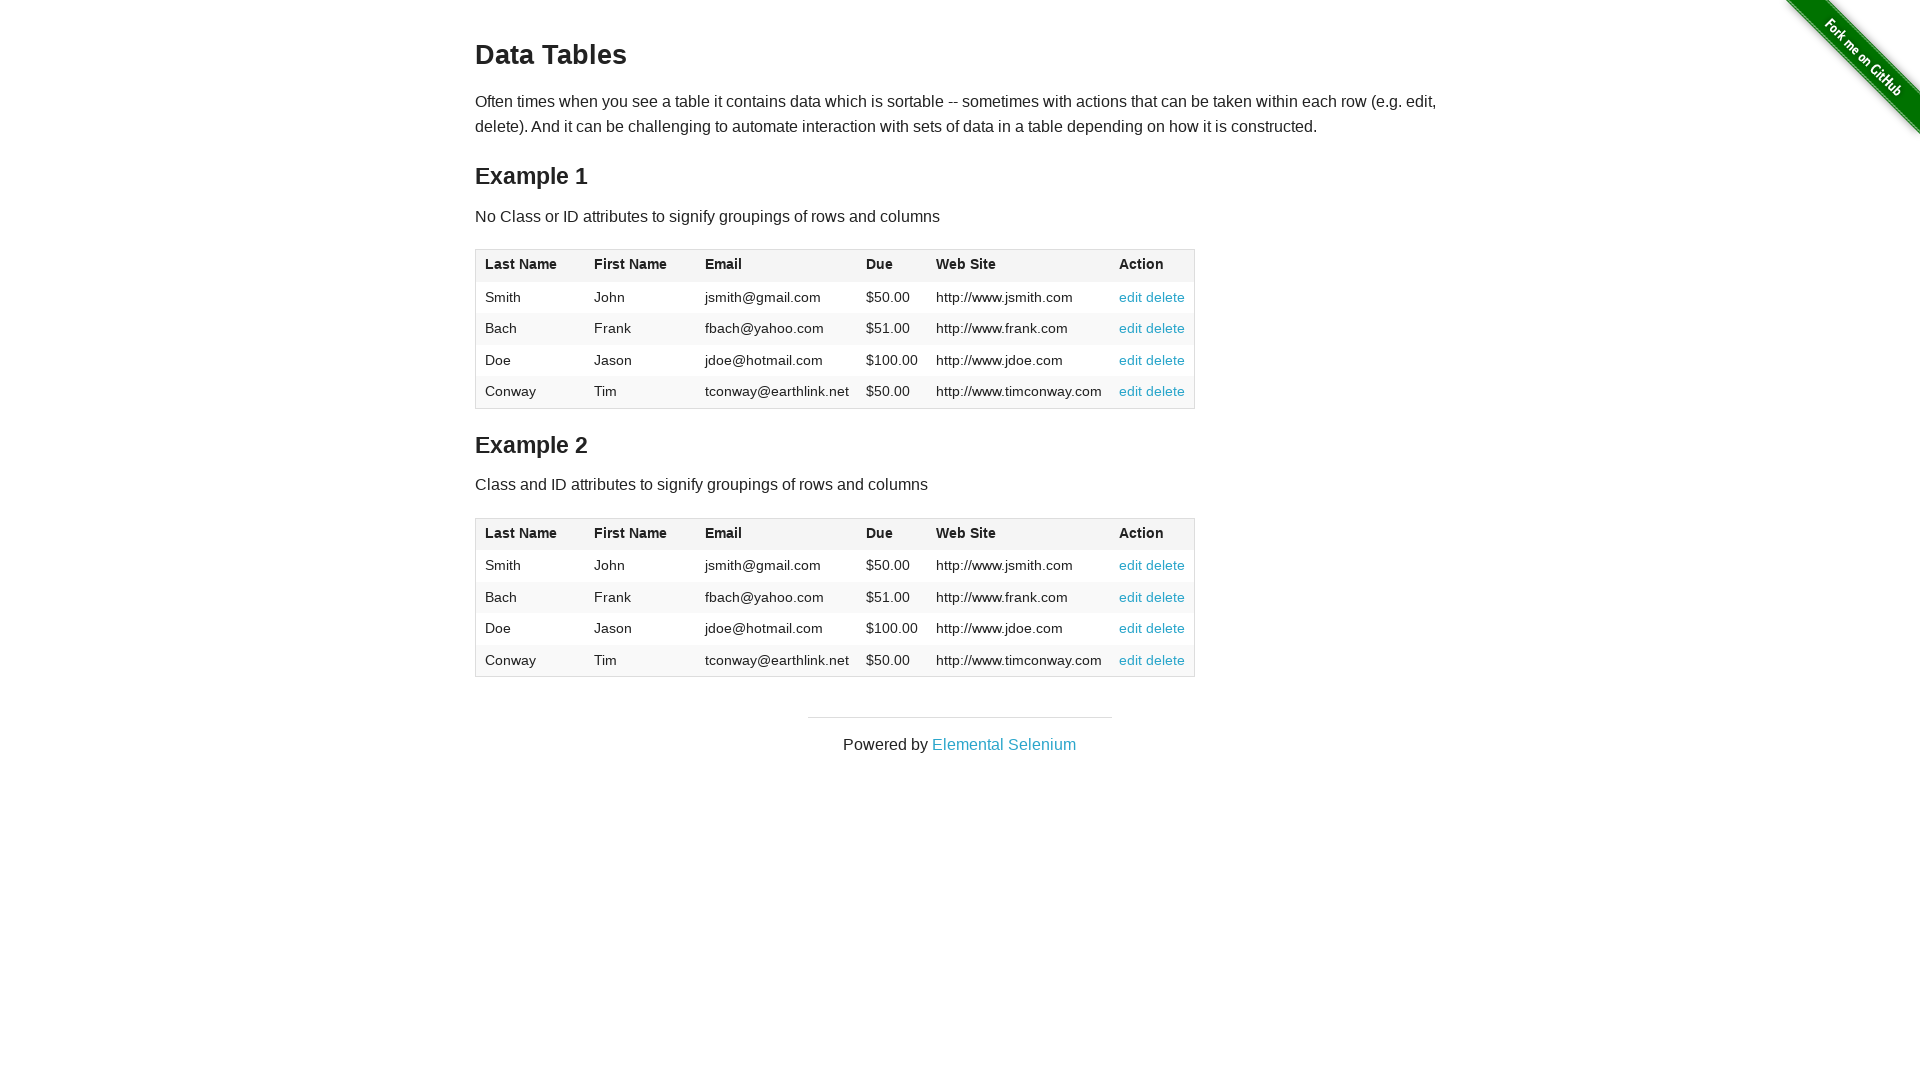

Navigated to JavaScript alerts page
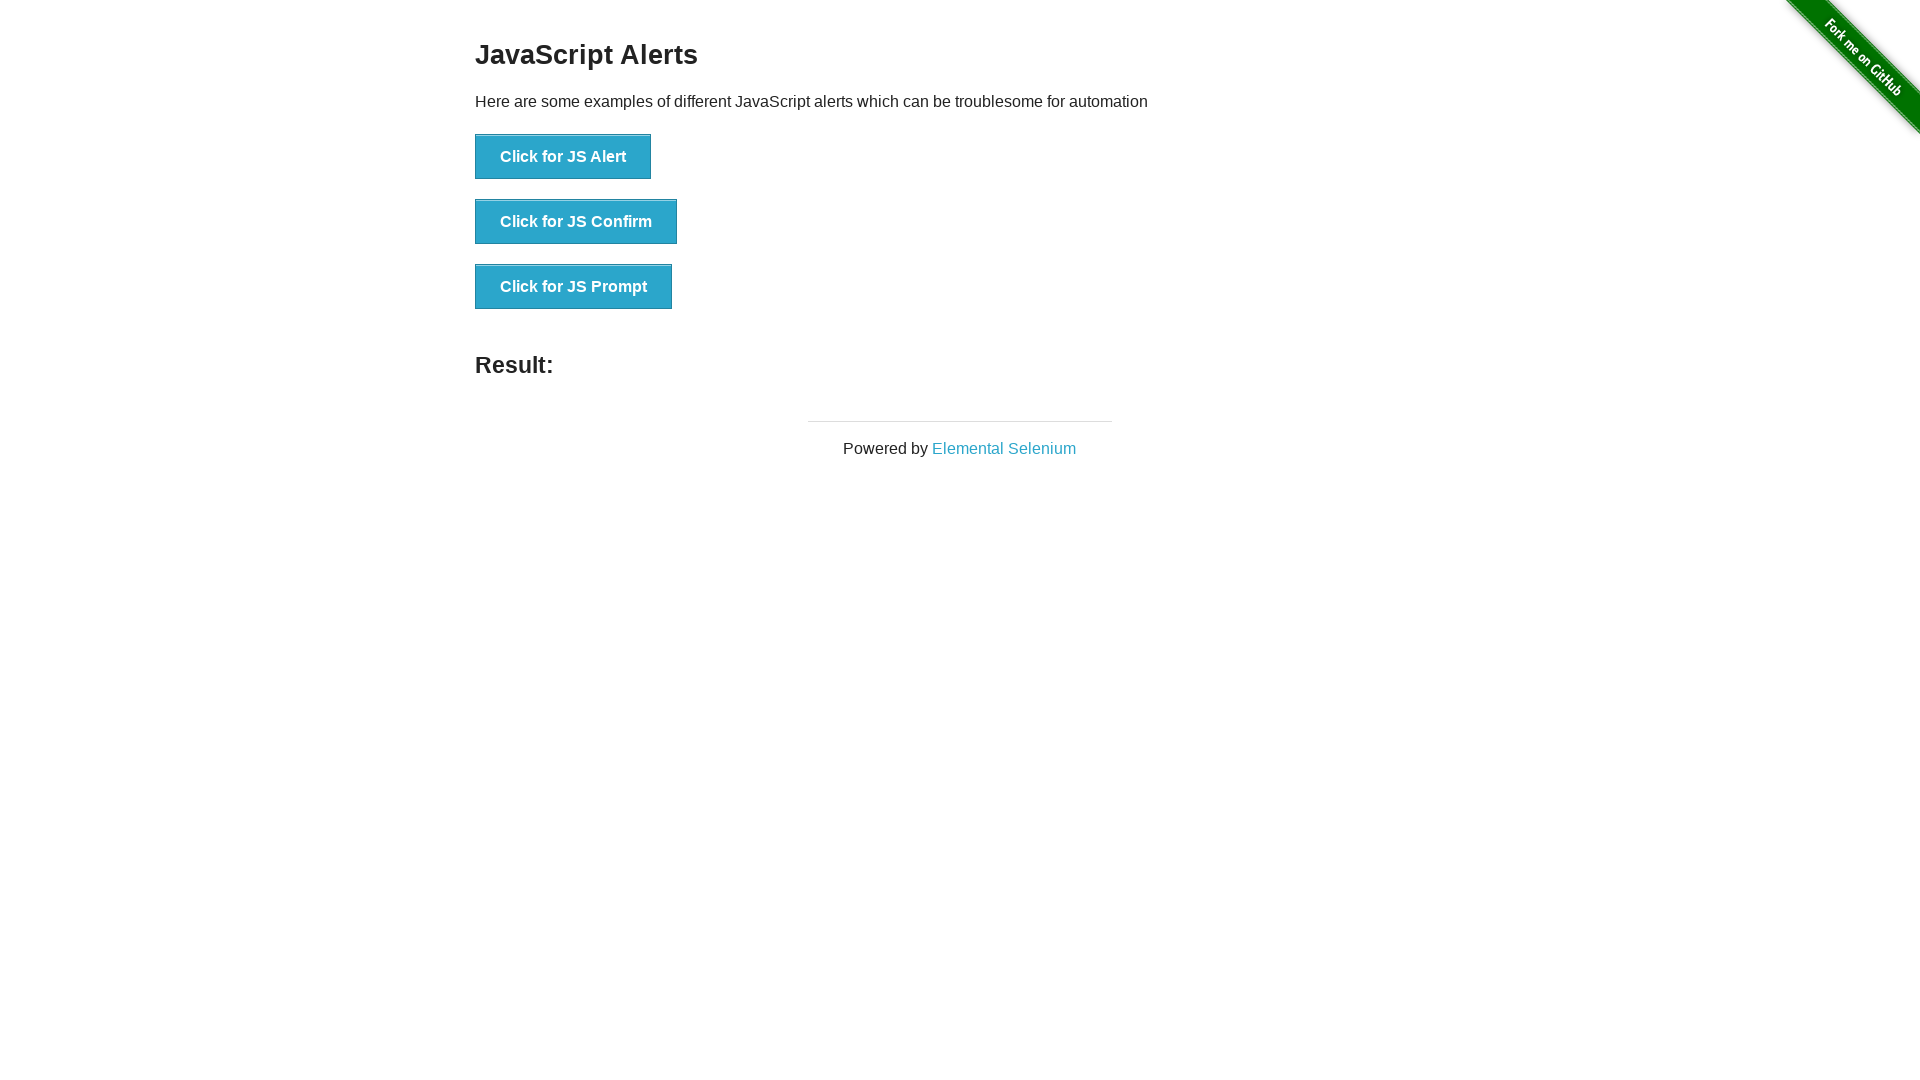

Clicked the JS Alert button at (563, 157) on xpath=//button[contains(text(),'Click for JS Alert')]
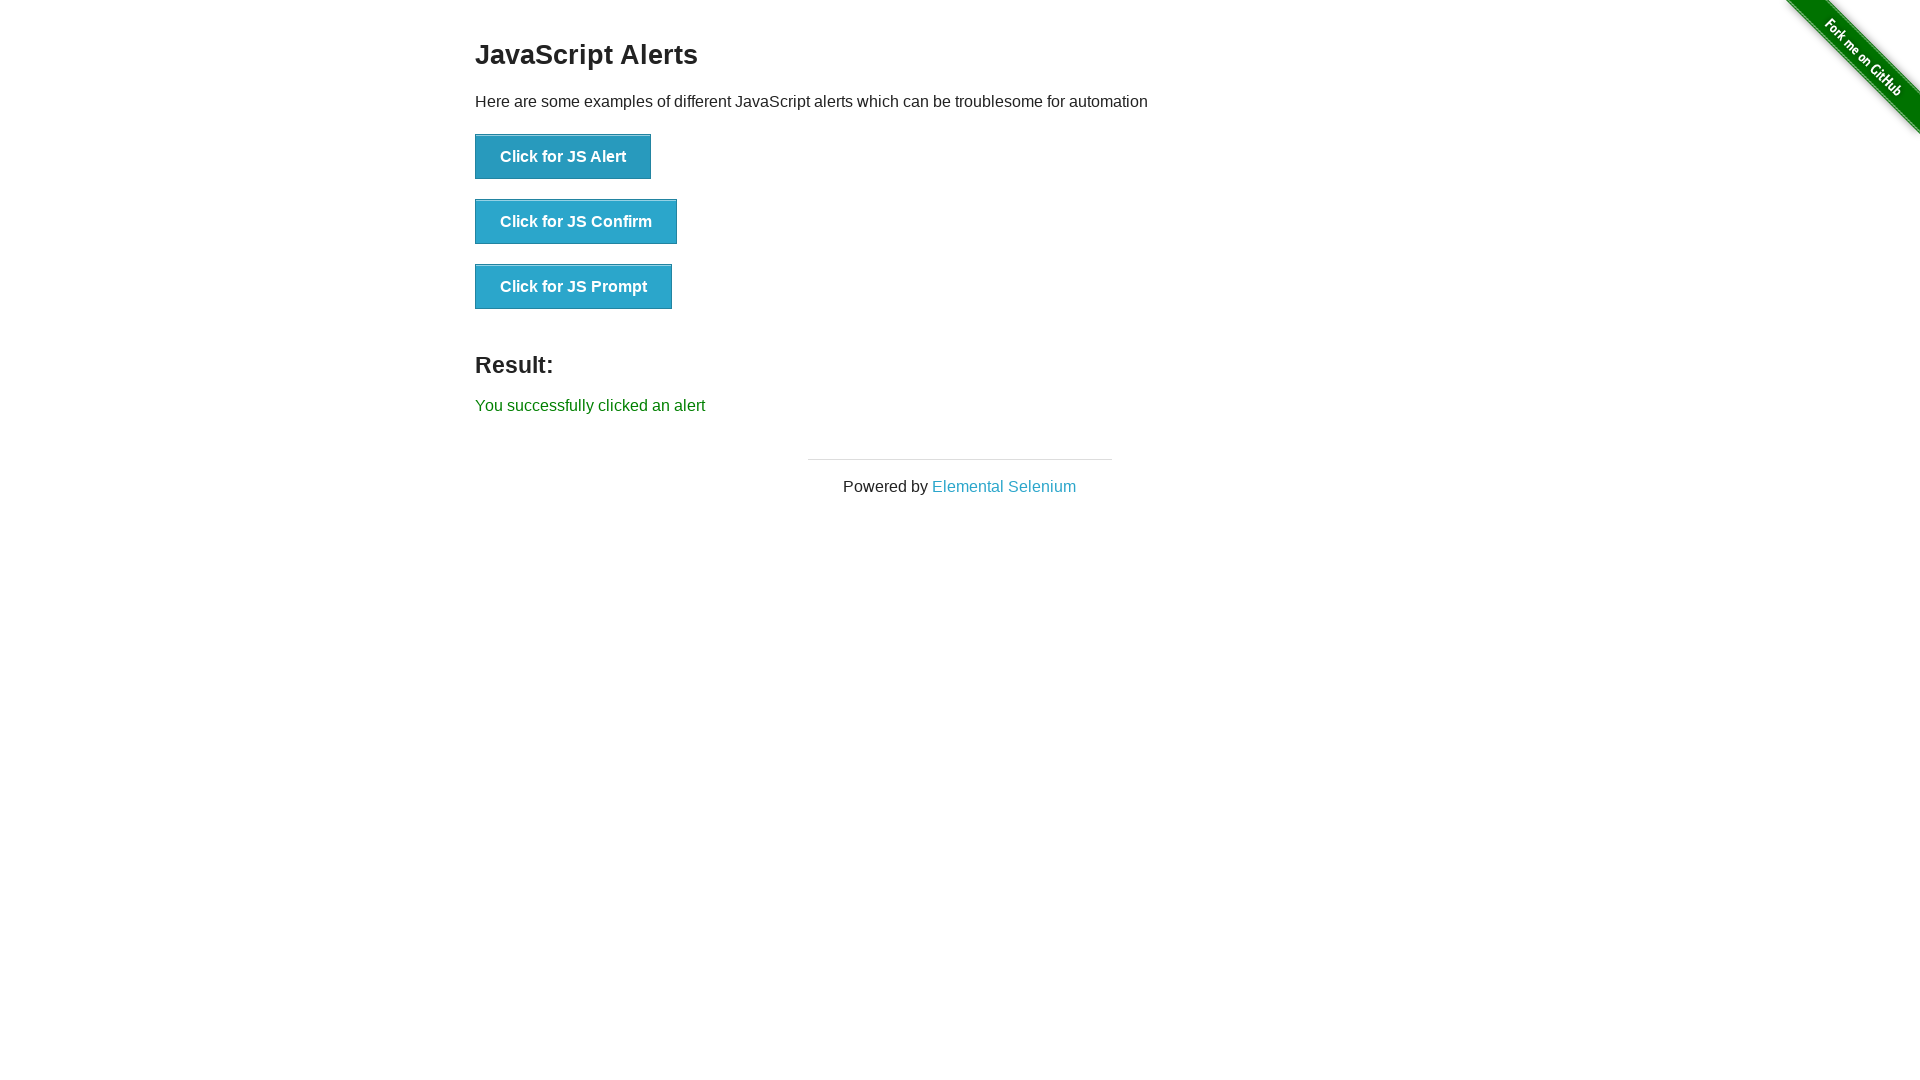

Set up dialog handler to dismiss alerts
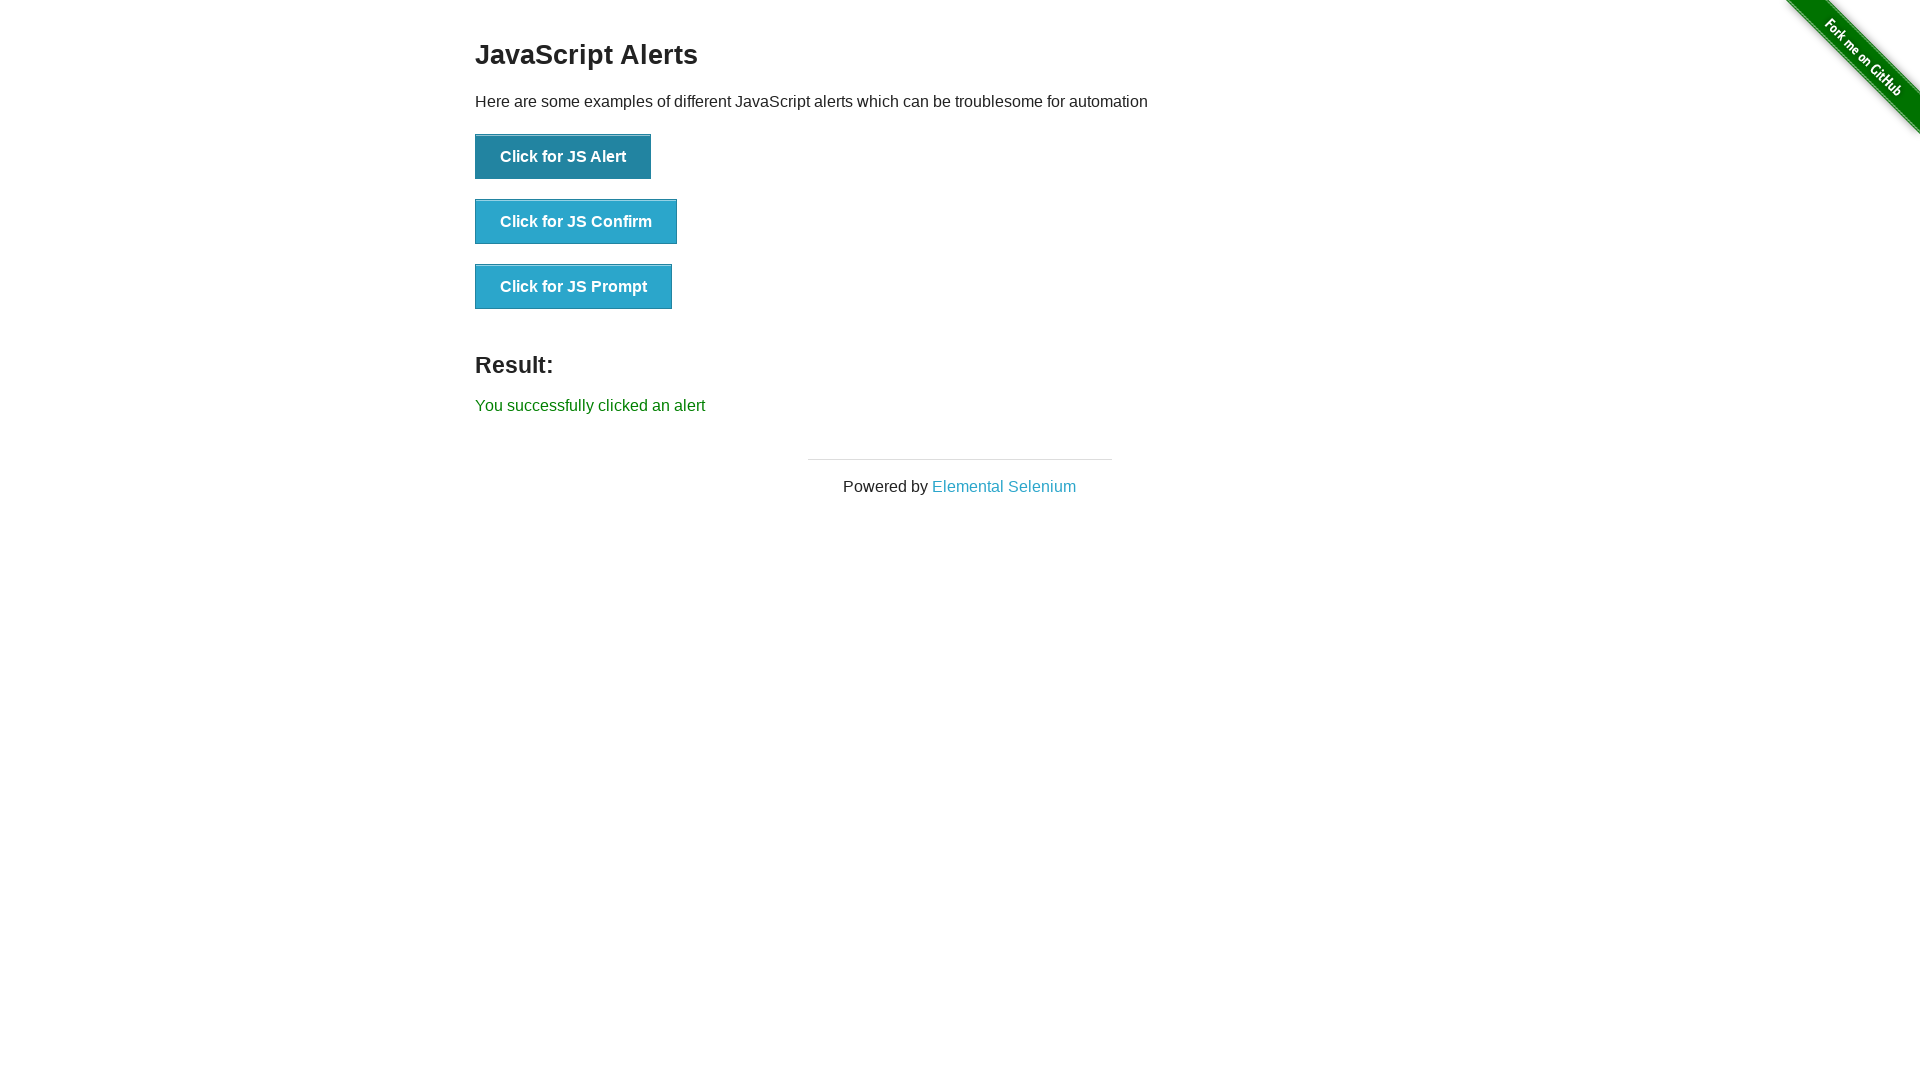

Clicked the JS Alert button again to trigger and test alert handler at (563, 157) on xpath=//button[contains(text(),'Click for JS Alert')]
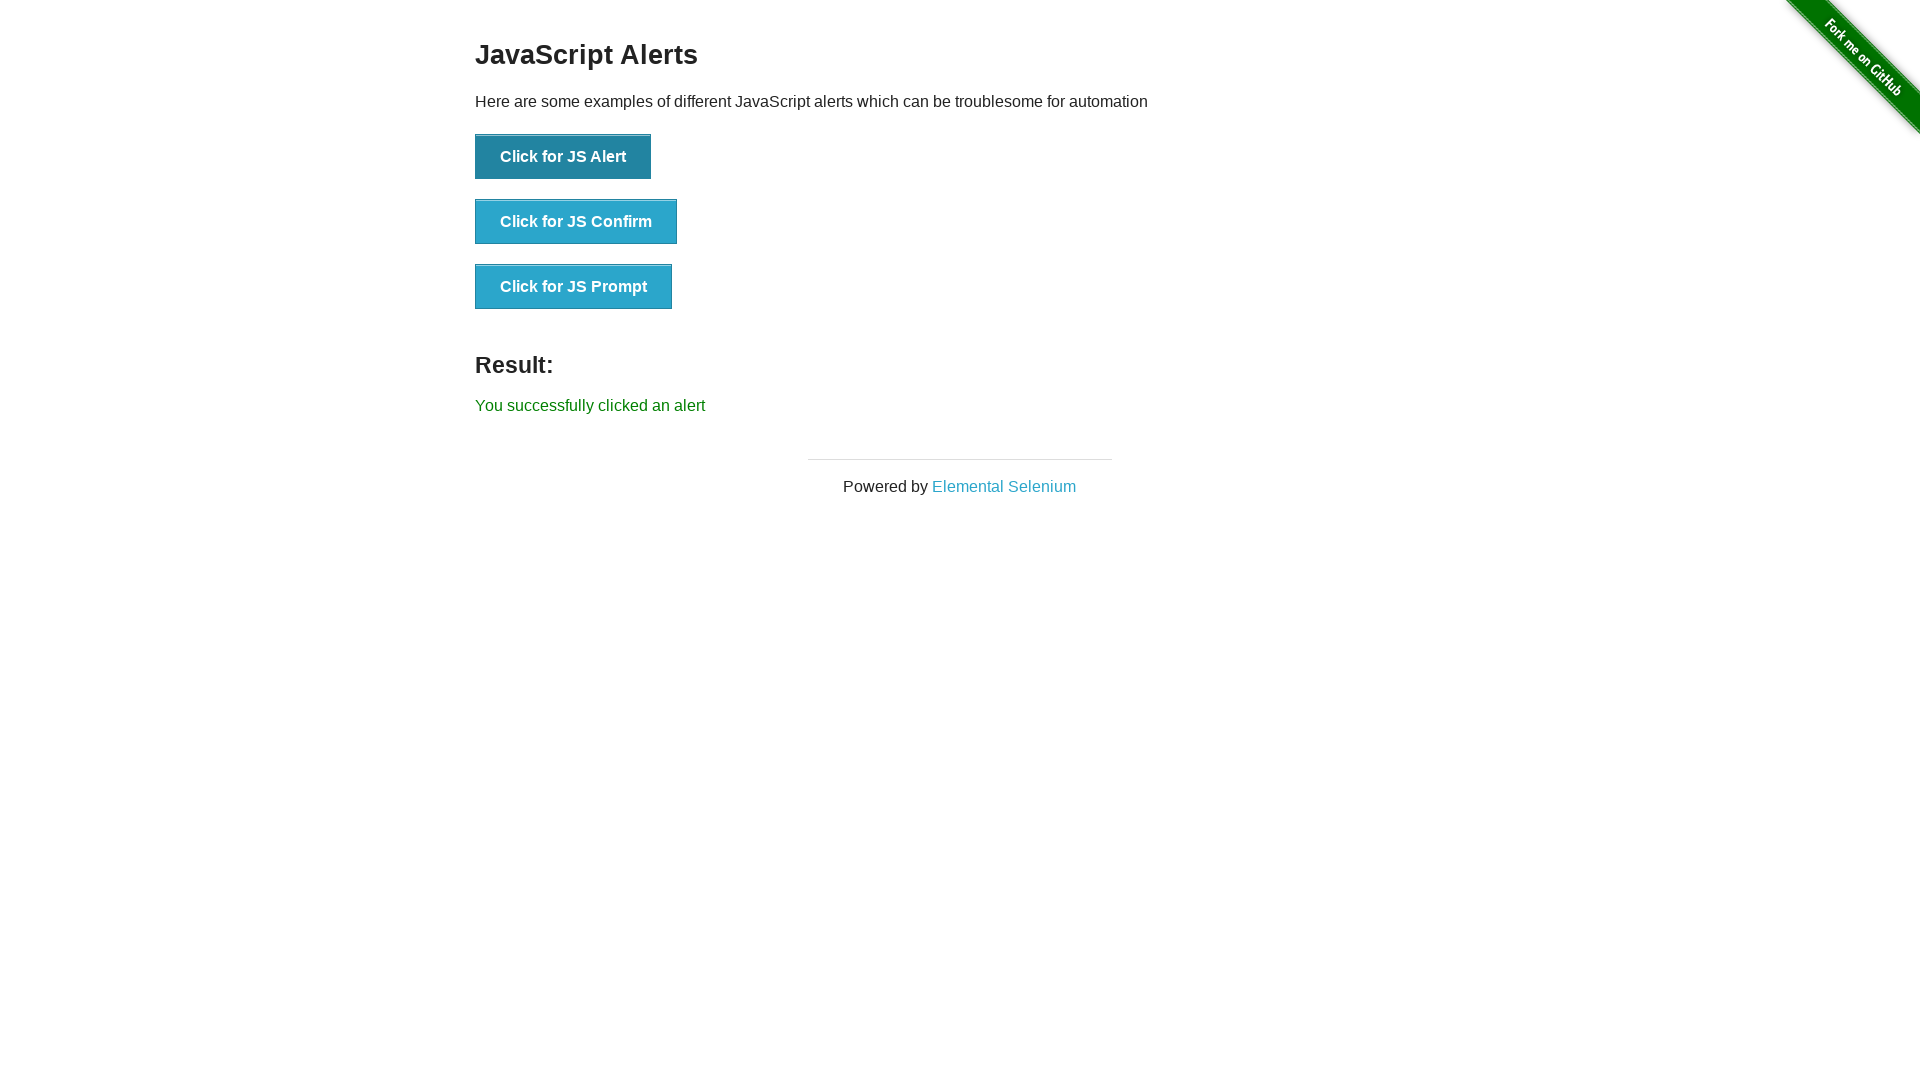

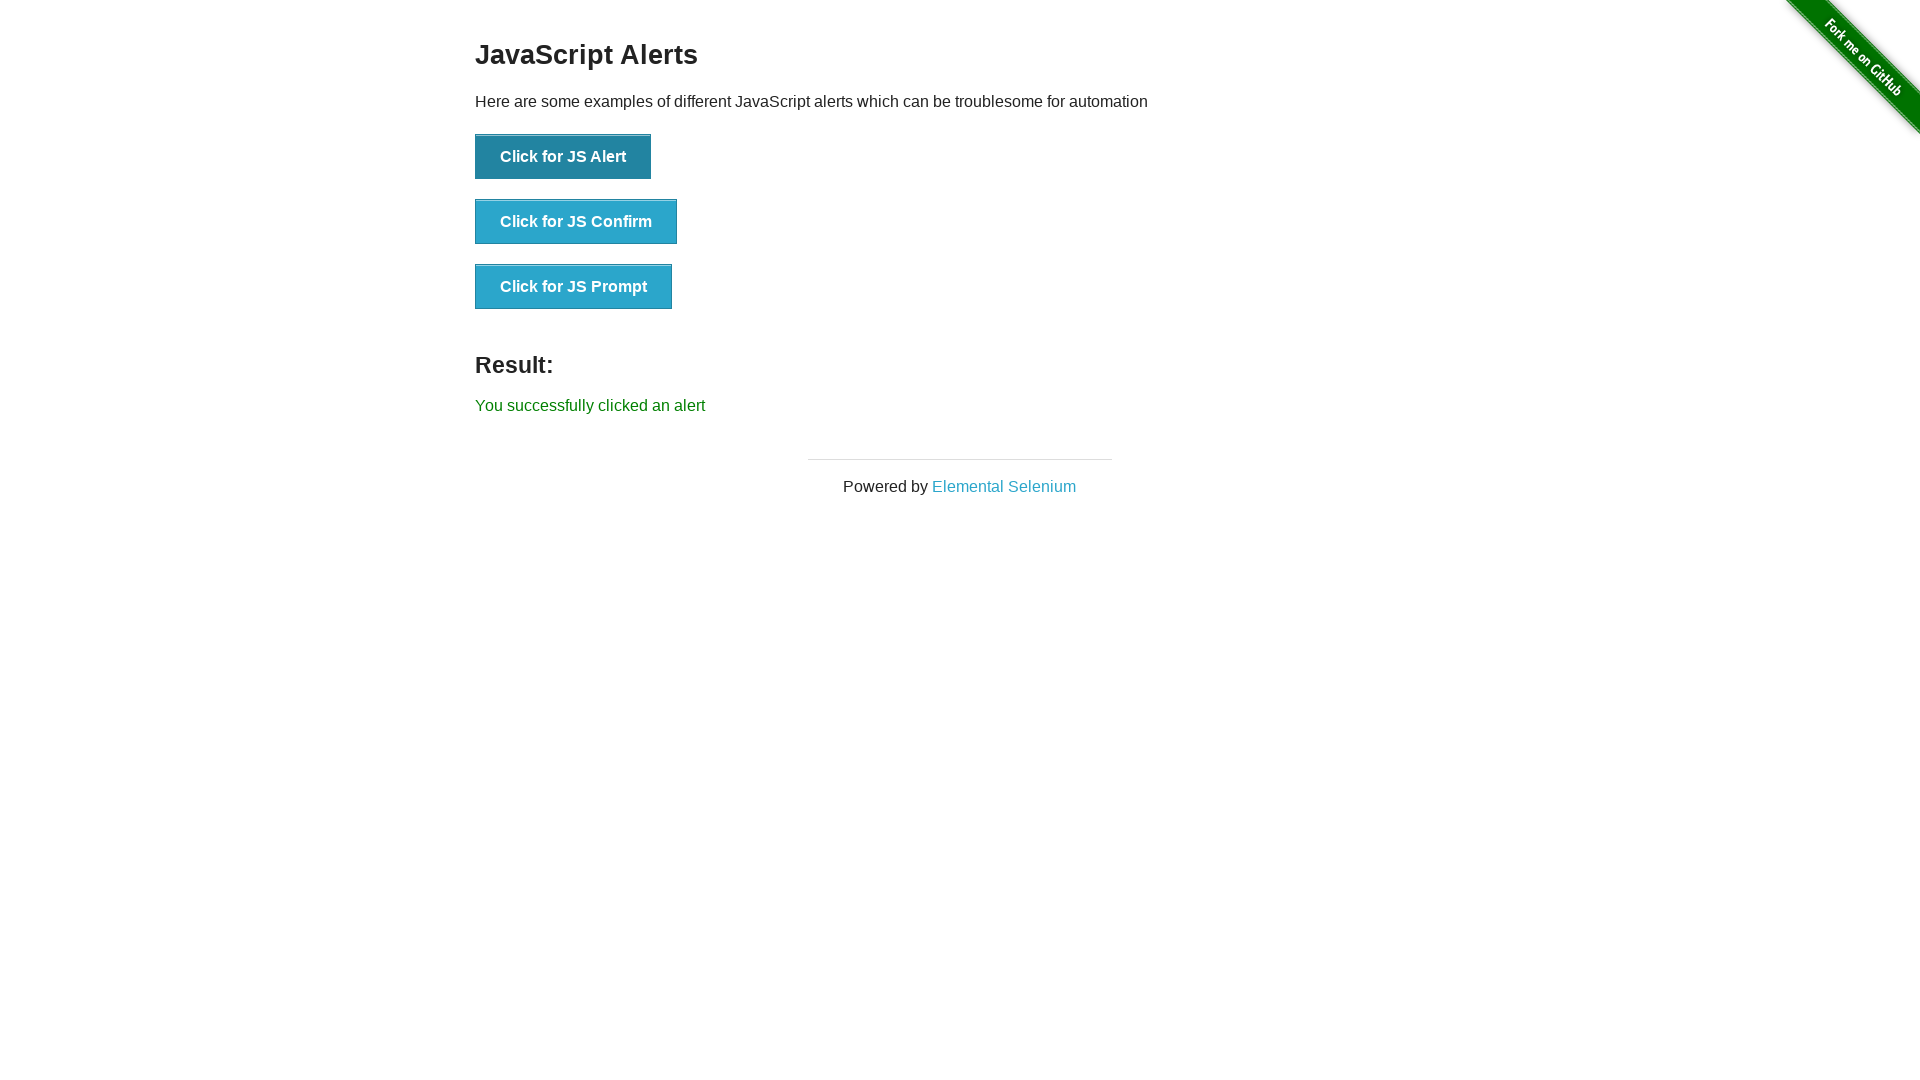